Tests navigation to each program landing page by clicking program links from the homepage, verifying the URL changes correctly, and checking that course catalog sections are visible on each program page.

Starting URL: https://onlinedegrees.nku.edu

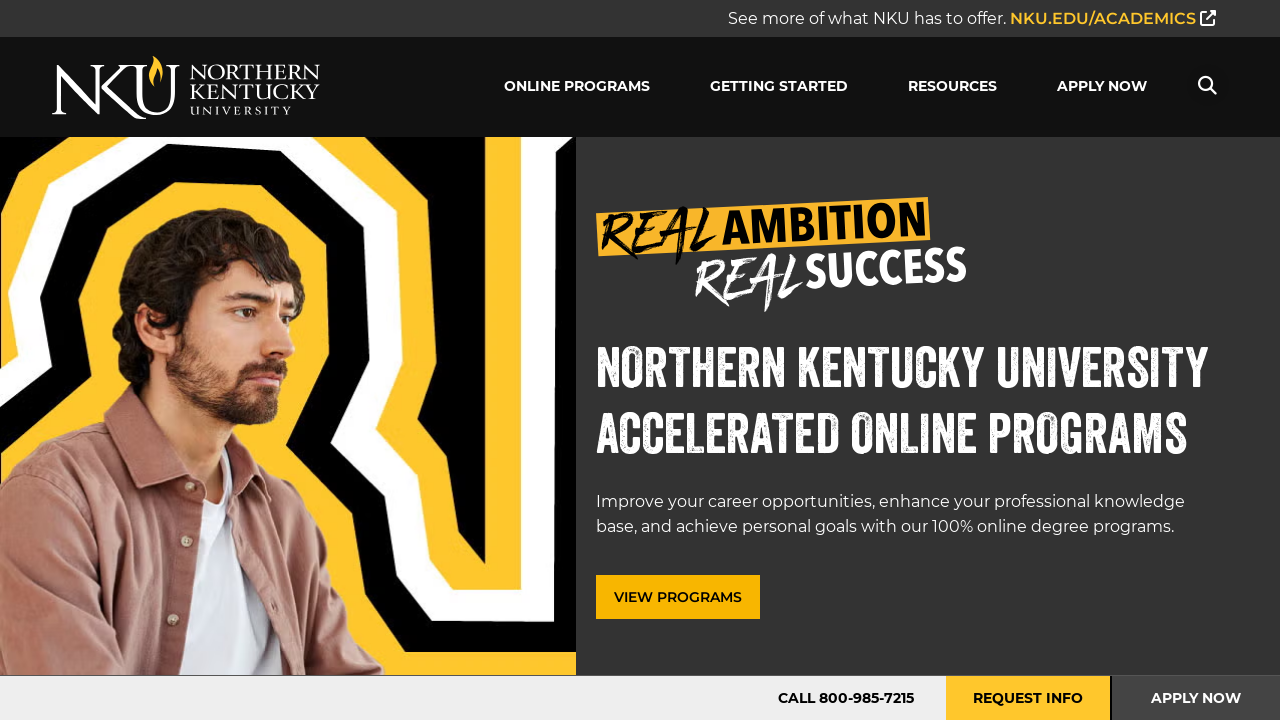

Waited for Business Programs link to be visible
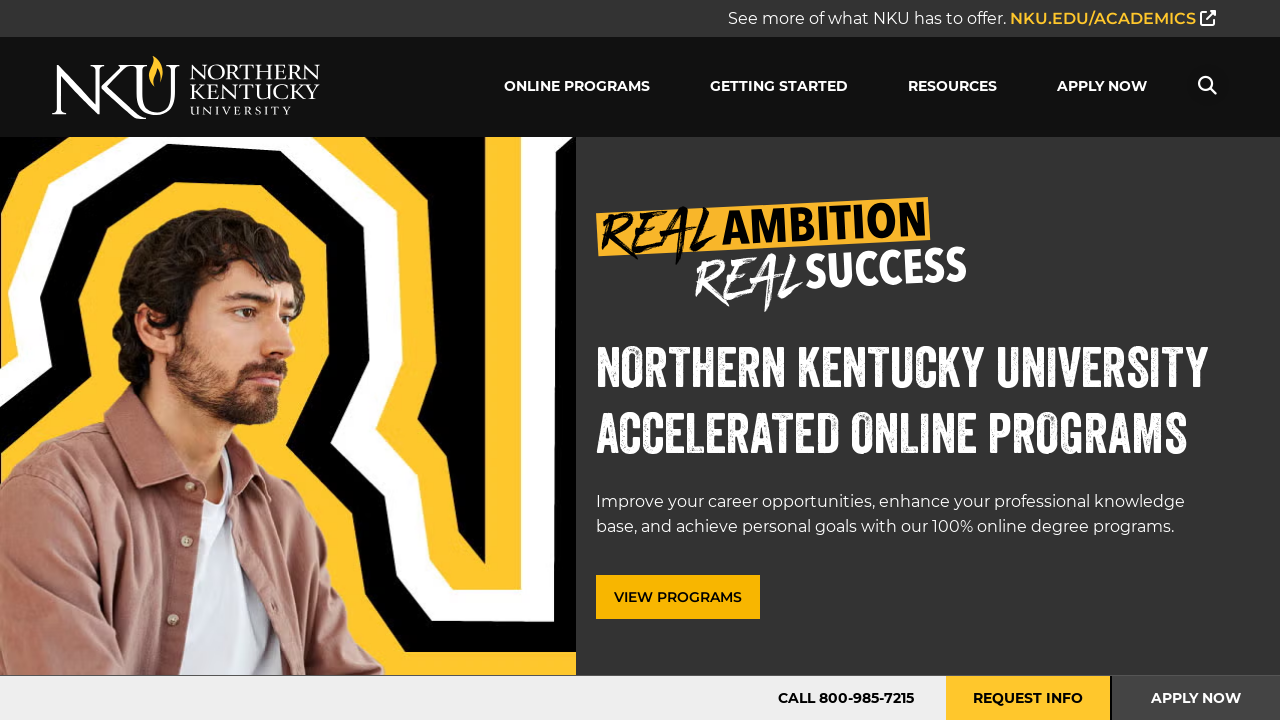

Clicked Business Programs link at (336, 361) on a[href='/programs/business/'] h3:has-text('Business Programs')
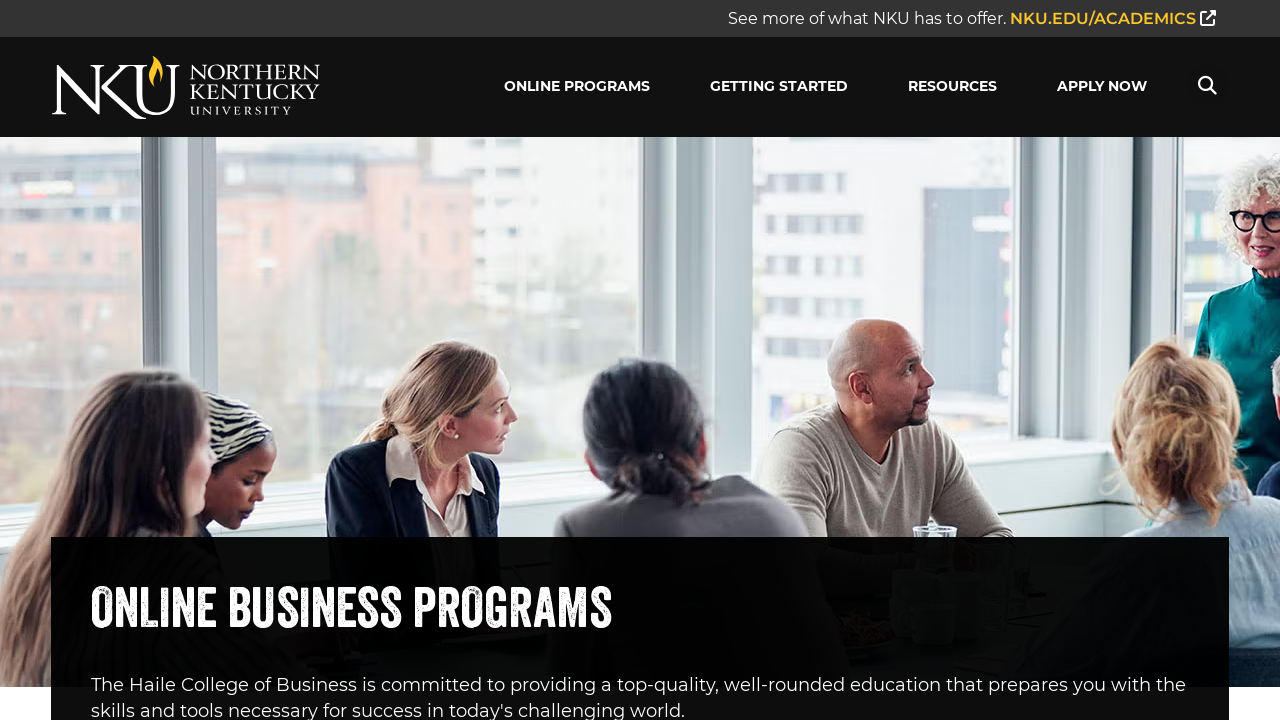

Verified navigation to Business Programs landing page at https://onlinedegrees.nku.edu/programs/business/
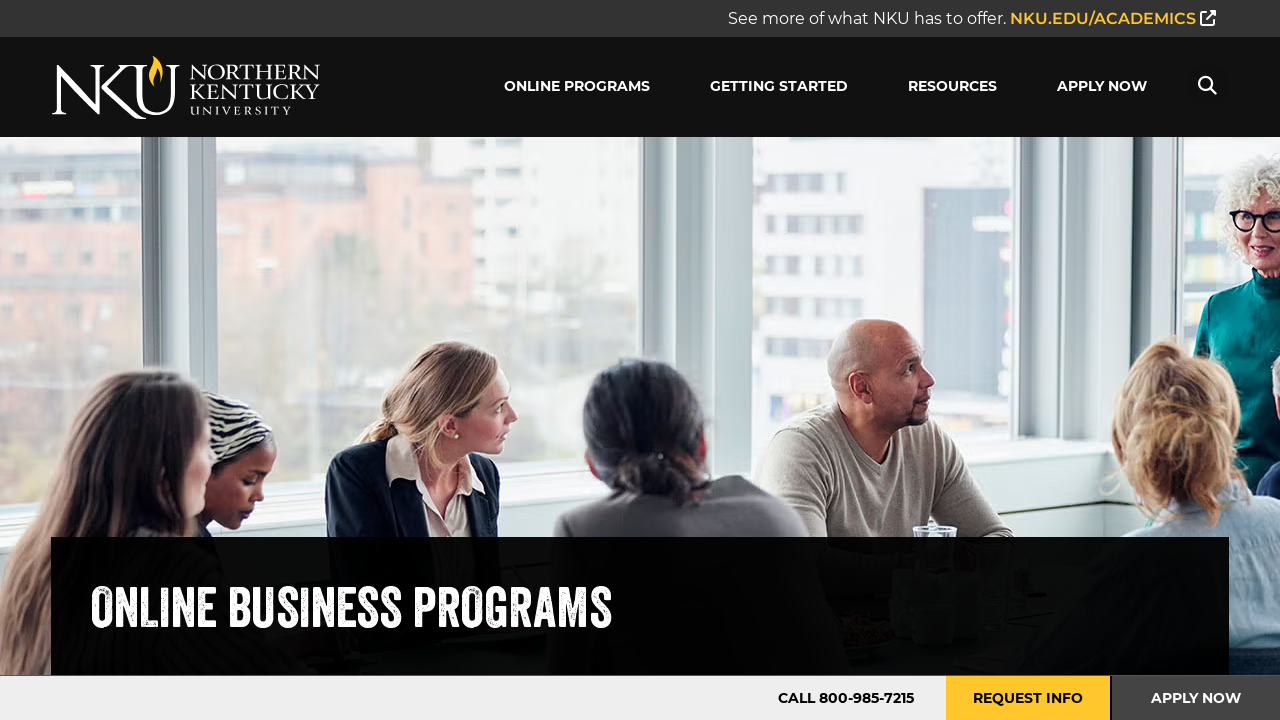

Verified course catalog section is visible on Business Programs page
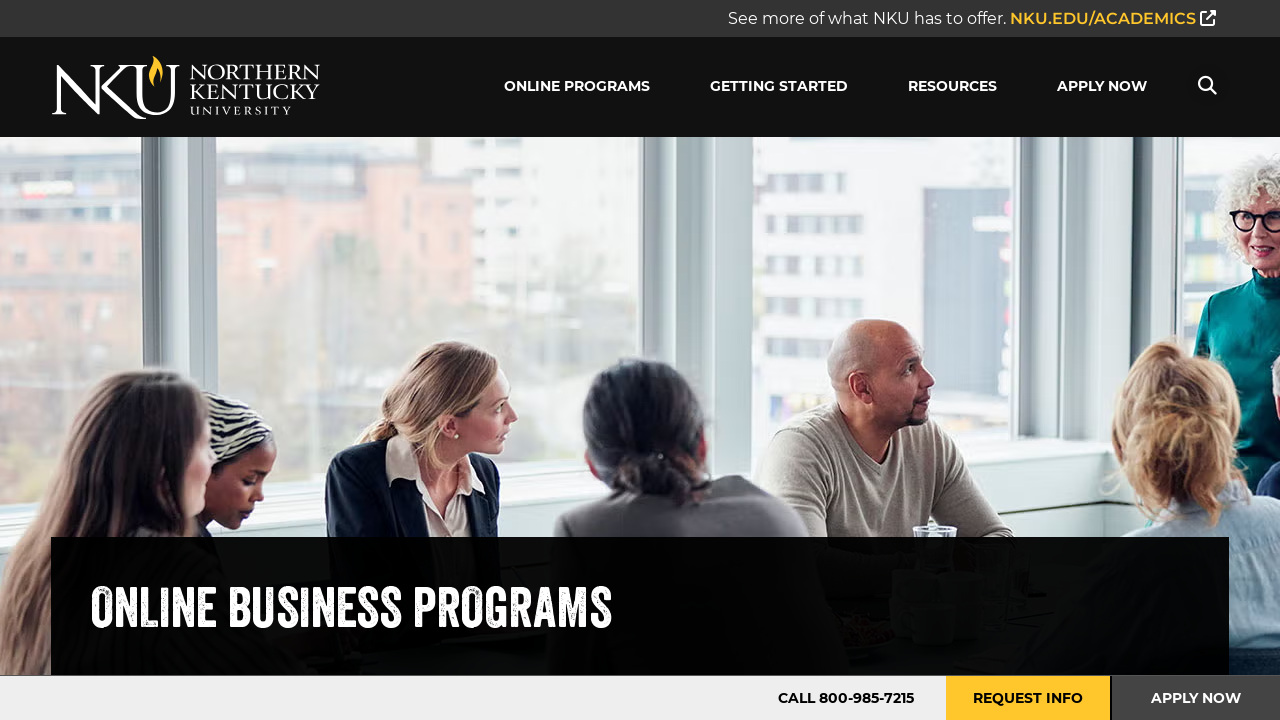

Navigated back to homepage
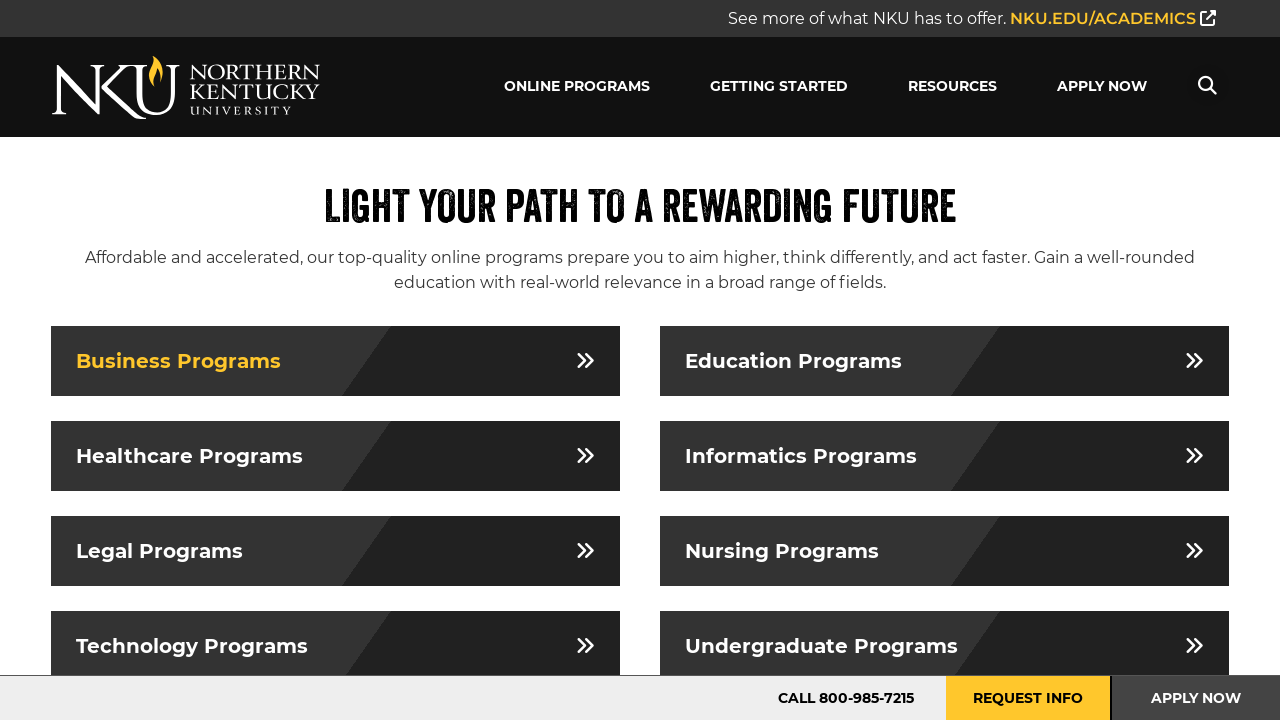

Waited for Education Programs link to be visible
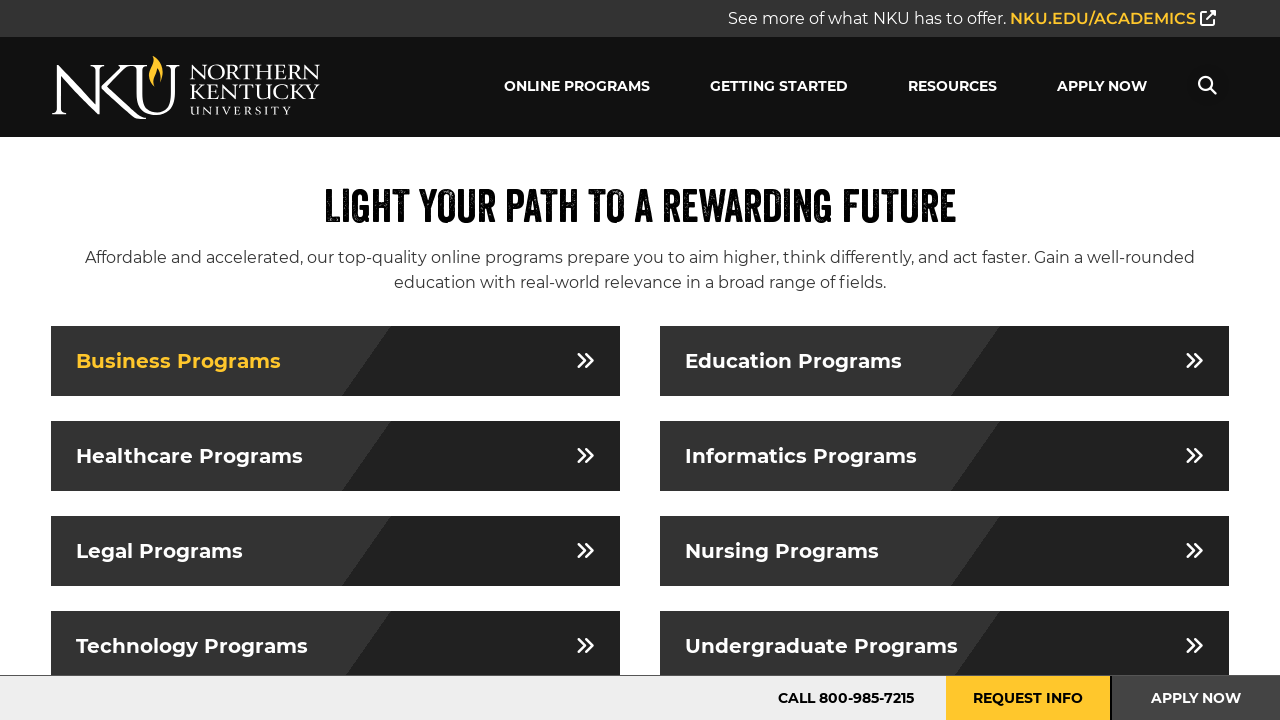

Clicked Education Programs link at (944, 361) on a[href='/programs/education/'] h3:has-text('Education Programs')
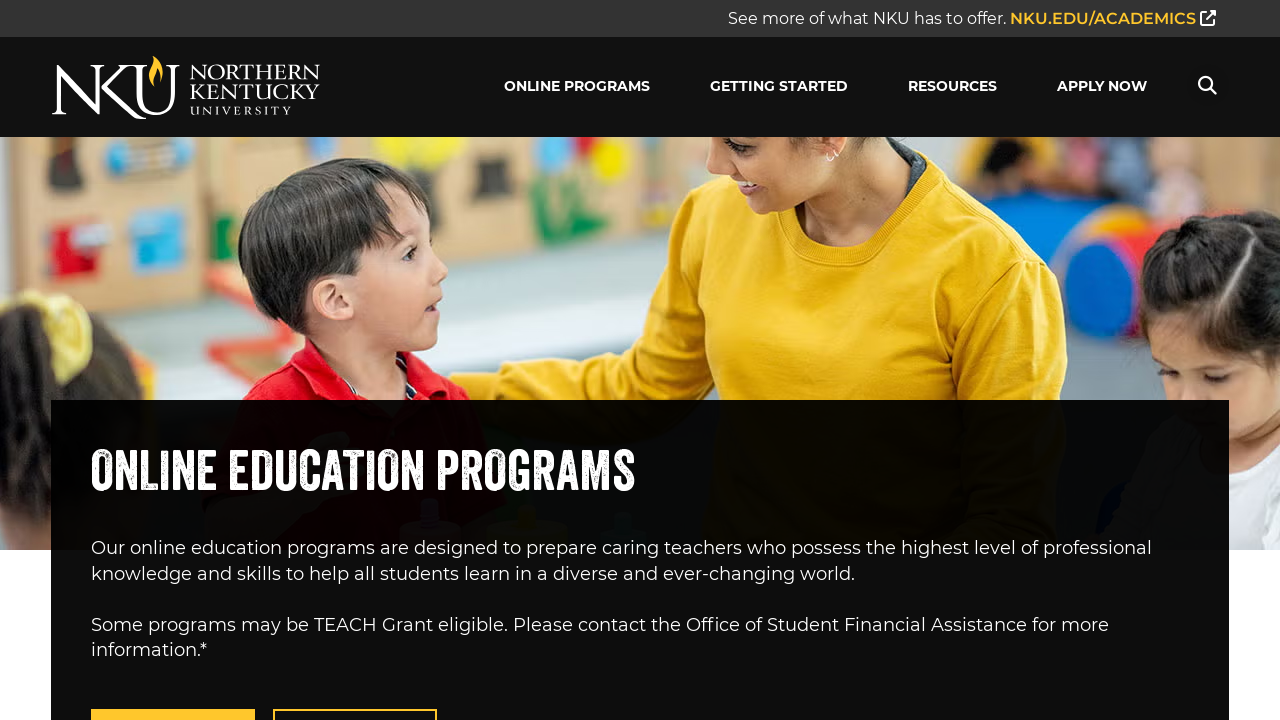

Verified navigation to Education Programs landing page at https://onlinedegrees.nku.edu/programs/education/
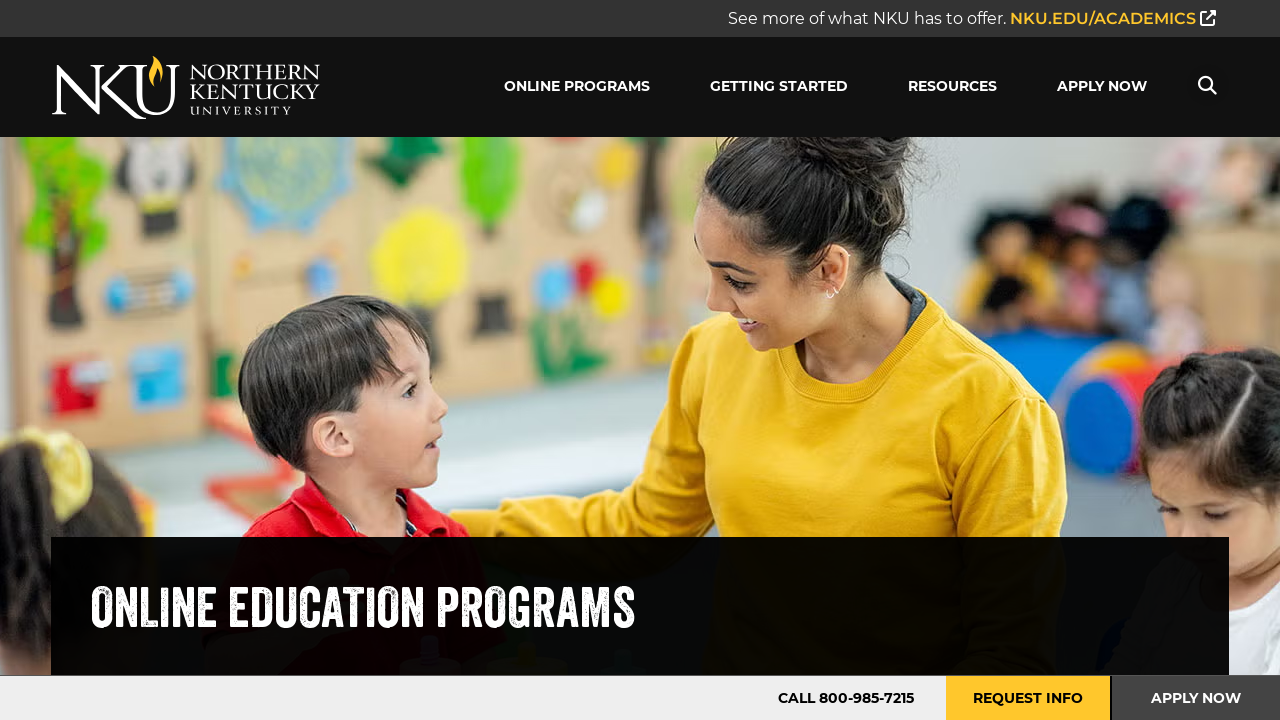

Verified course catalog section is visible on Education Programs page
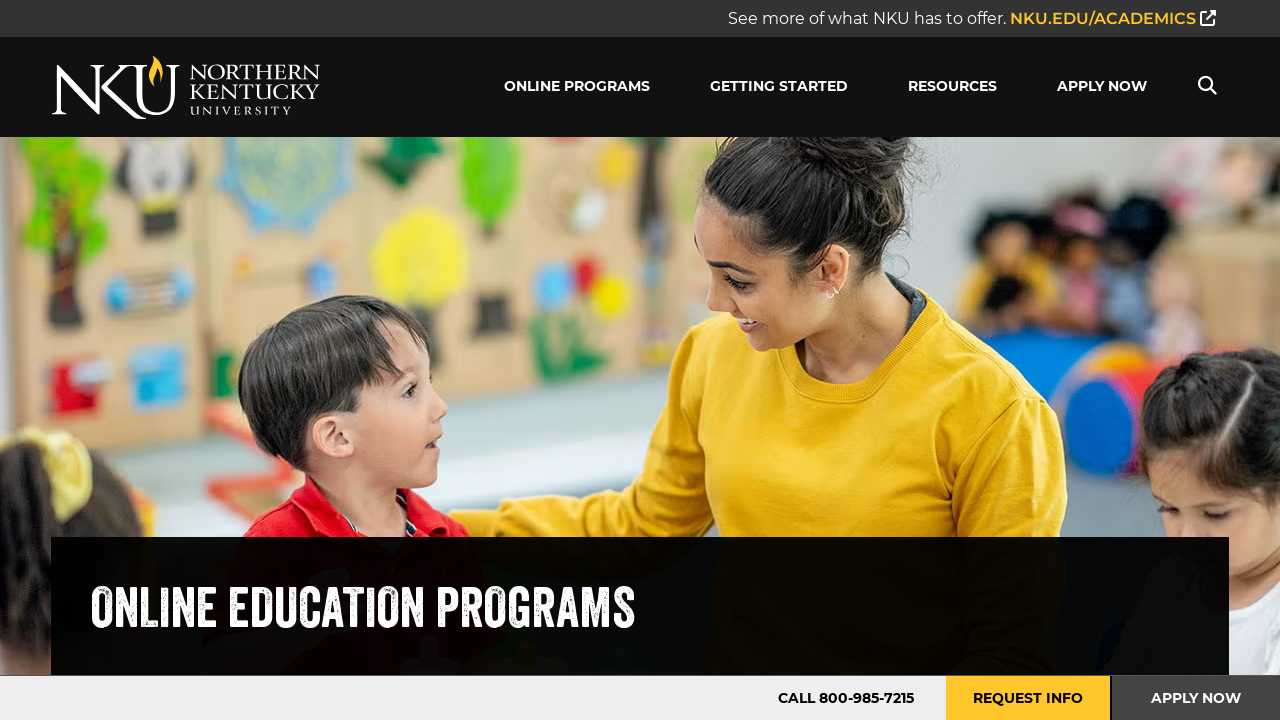

Navigated back to homepage
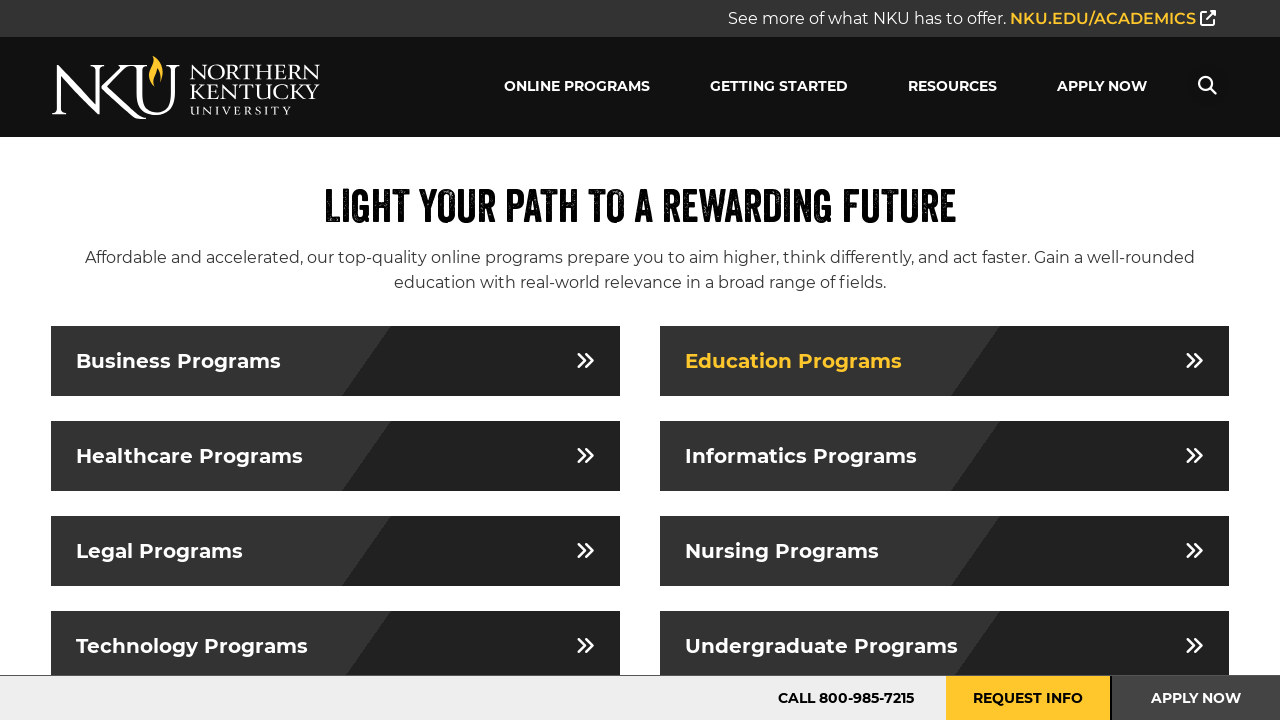

Waited for Healthcare Programs link to be visible
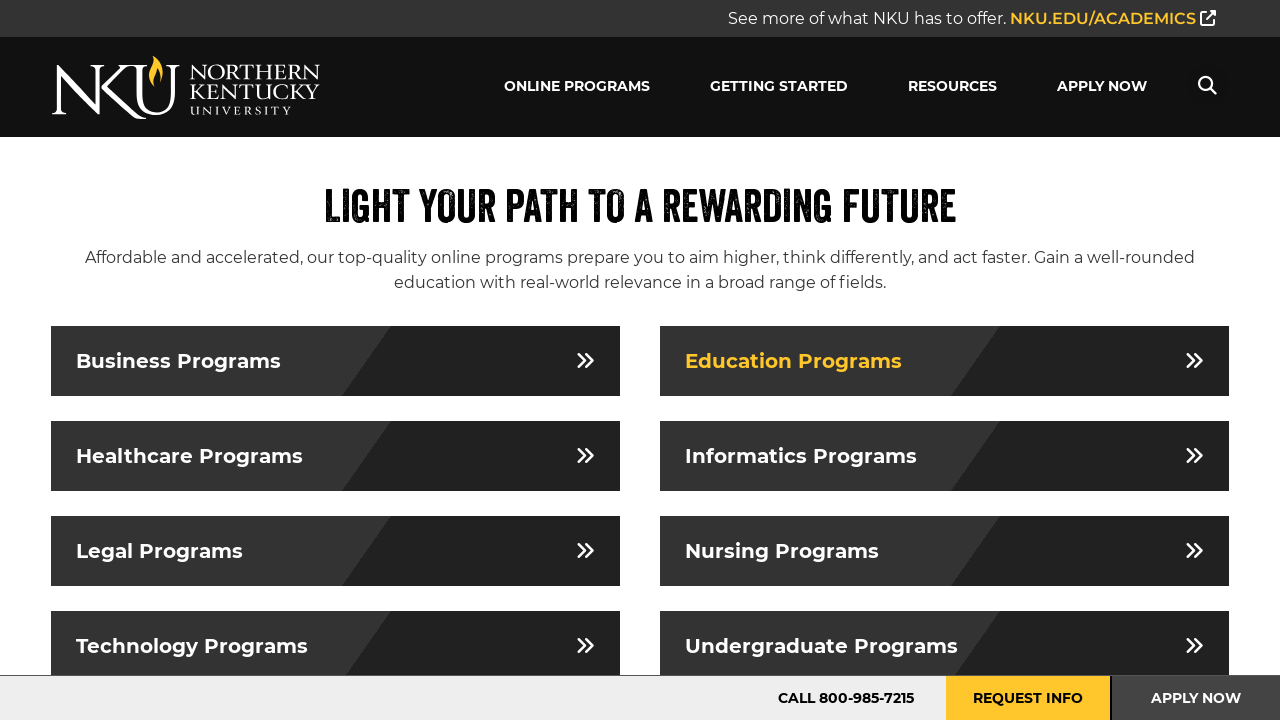

Clicked Healthcare Programs link at (336, 456) on a[href='/programs/healthcare/'] h3:has-text('Healthcare Programs')
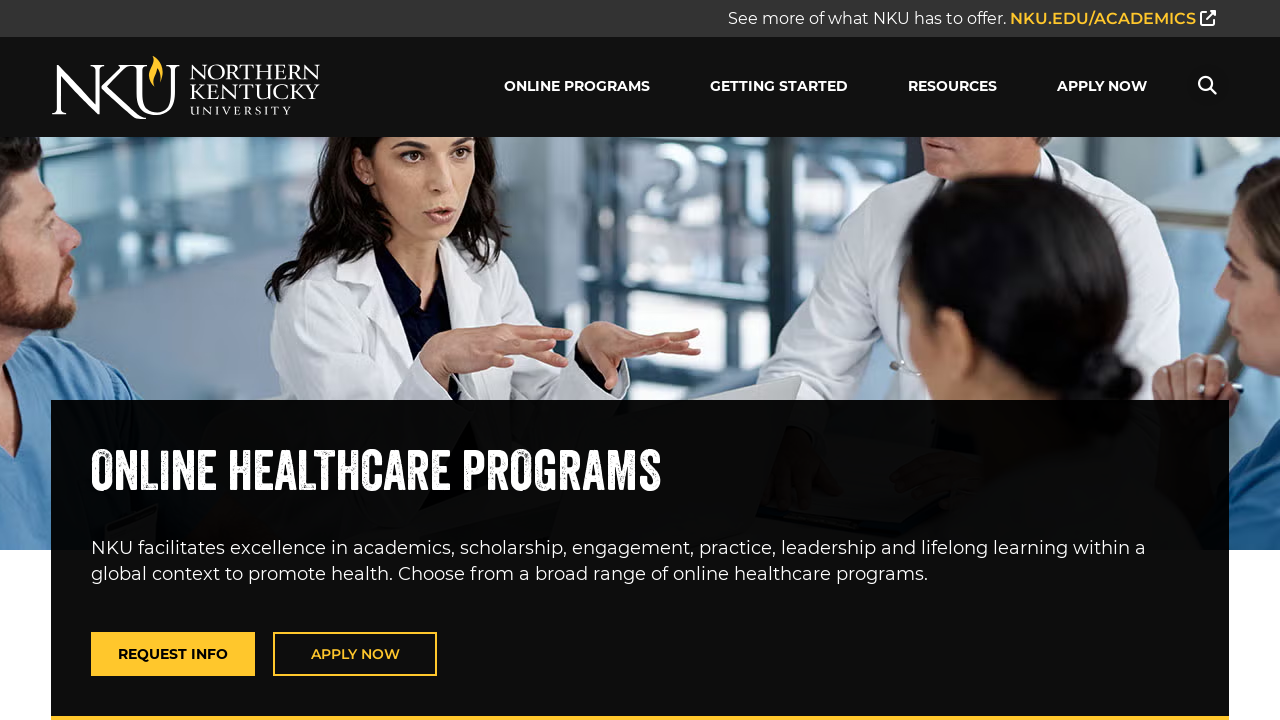

Verified navigation to Healthcare Programs landing page at https://onlinedegrees.nku.edu/programs/healthcare/
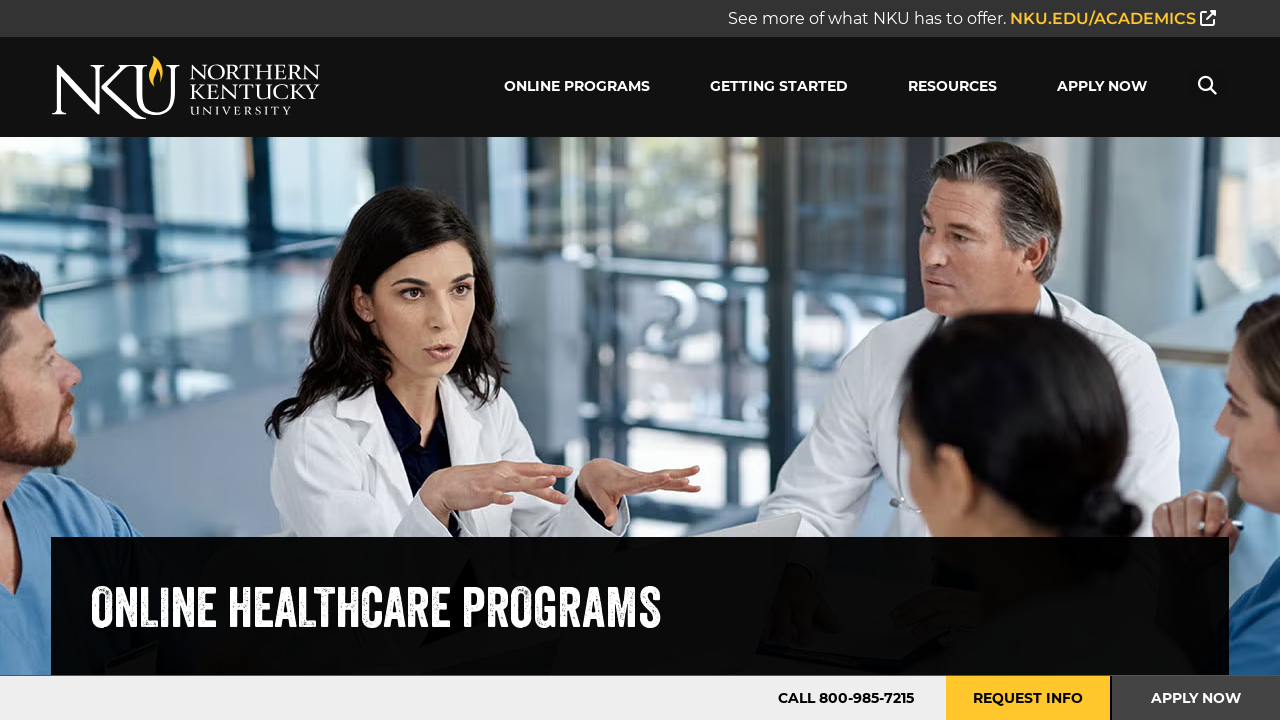

Verified course catalog section is visible on Healthcare Programs page
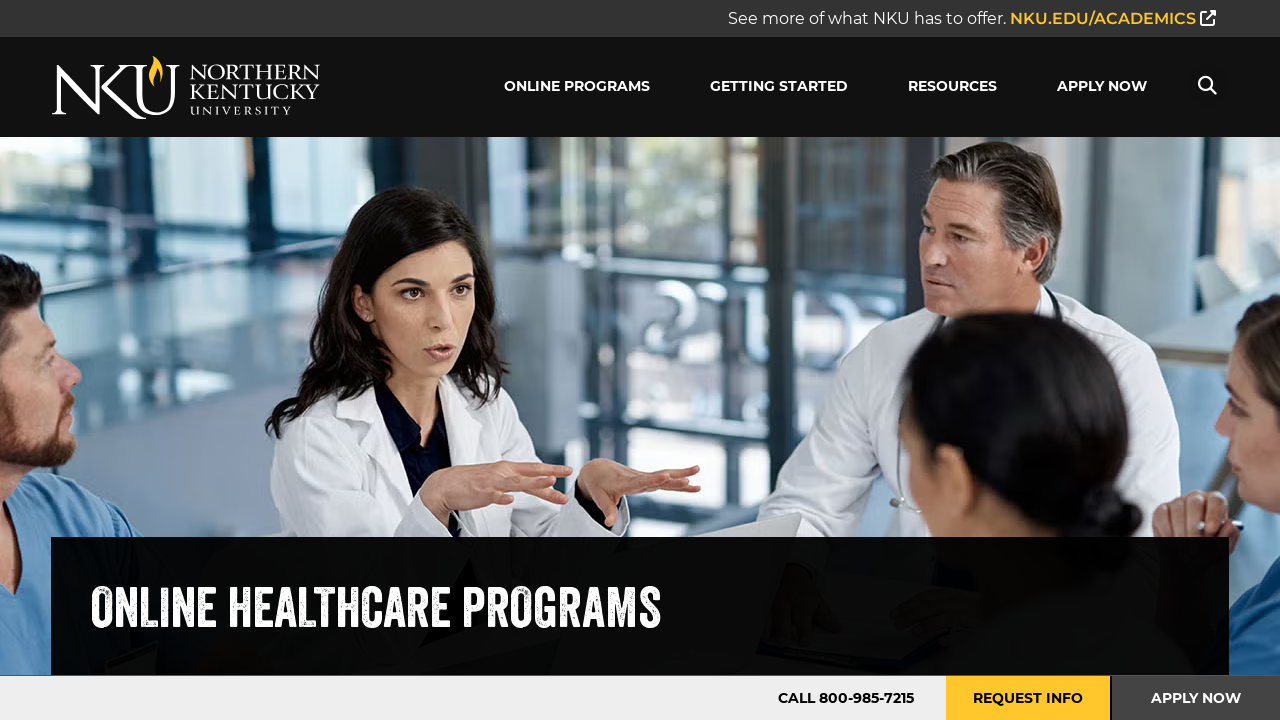

Navigated back to homepage
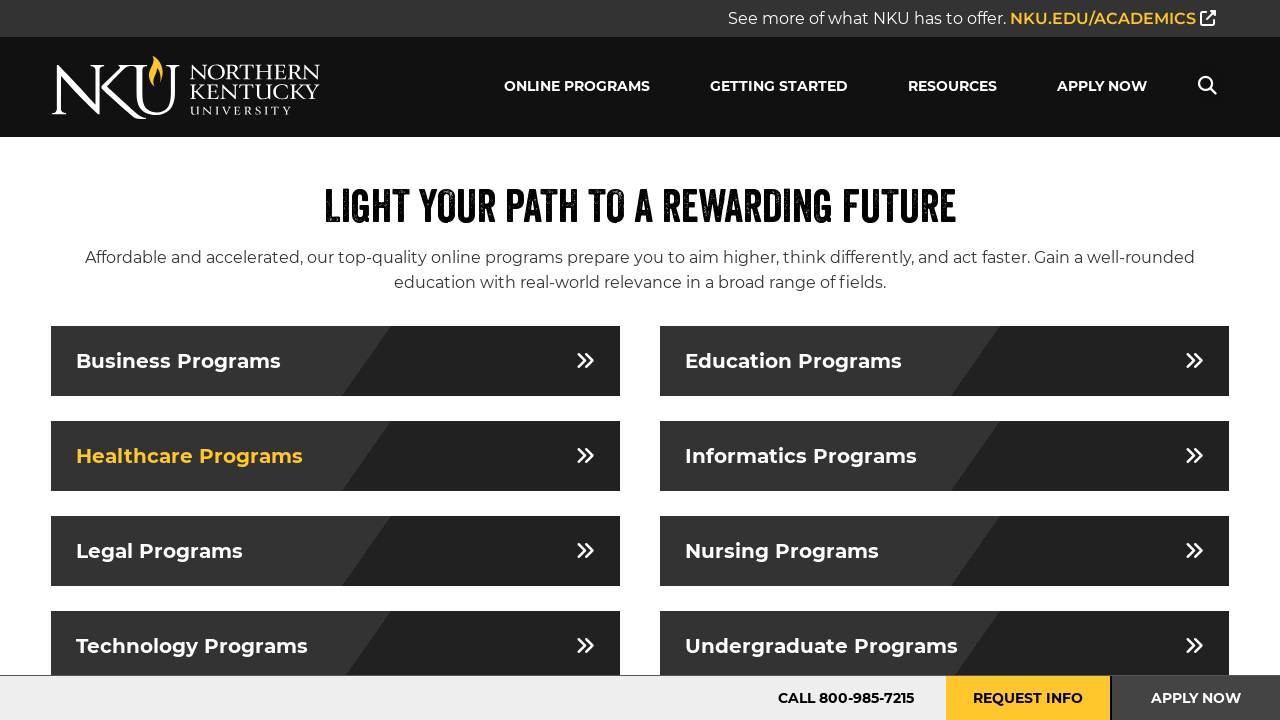

Waited for Informatics Programs link to be visible
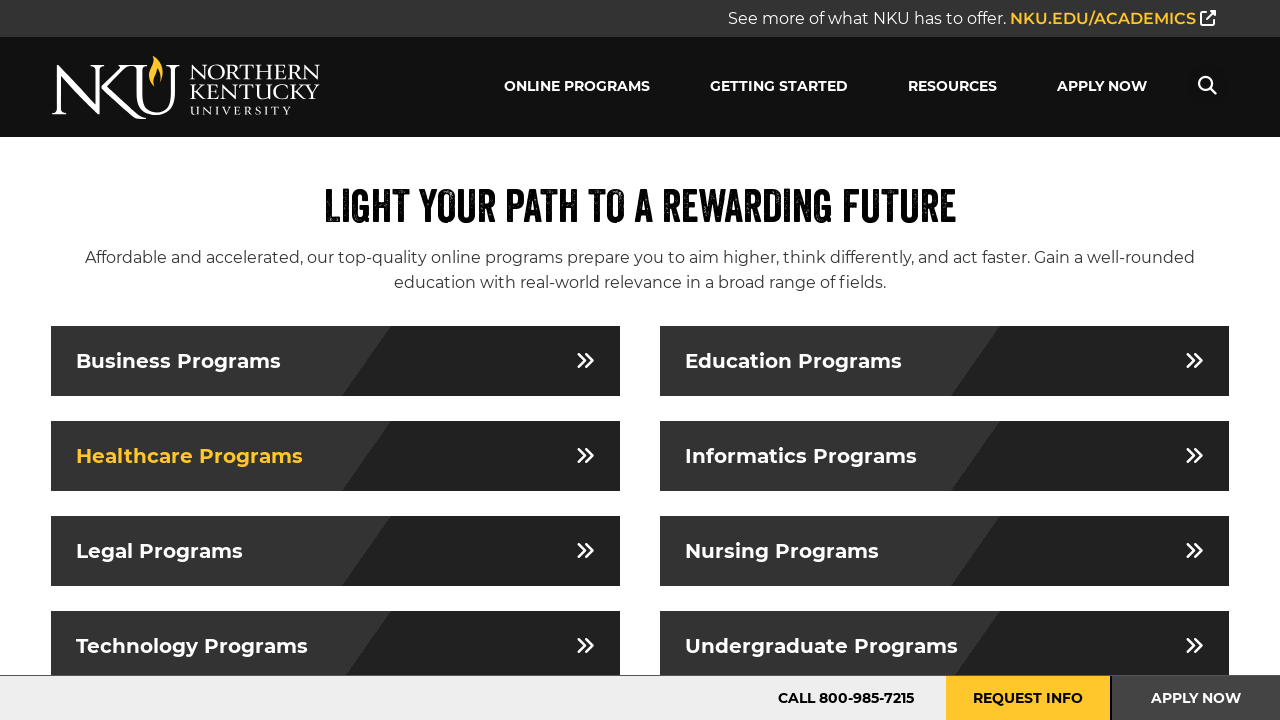

Clicked Informatics Programs link at (944, 456) on a[href='/programs/business/informatics/'] h3:has-text('Informatics Programs')
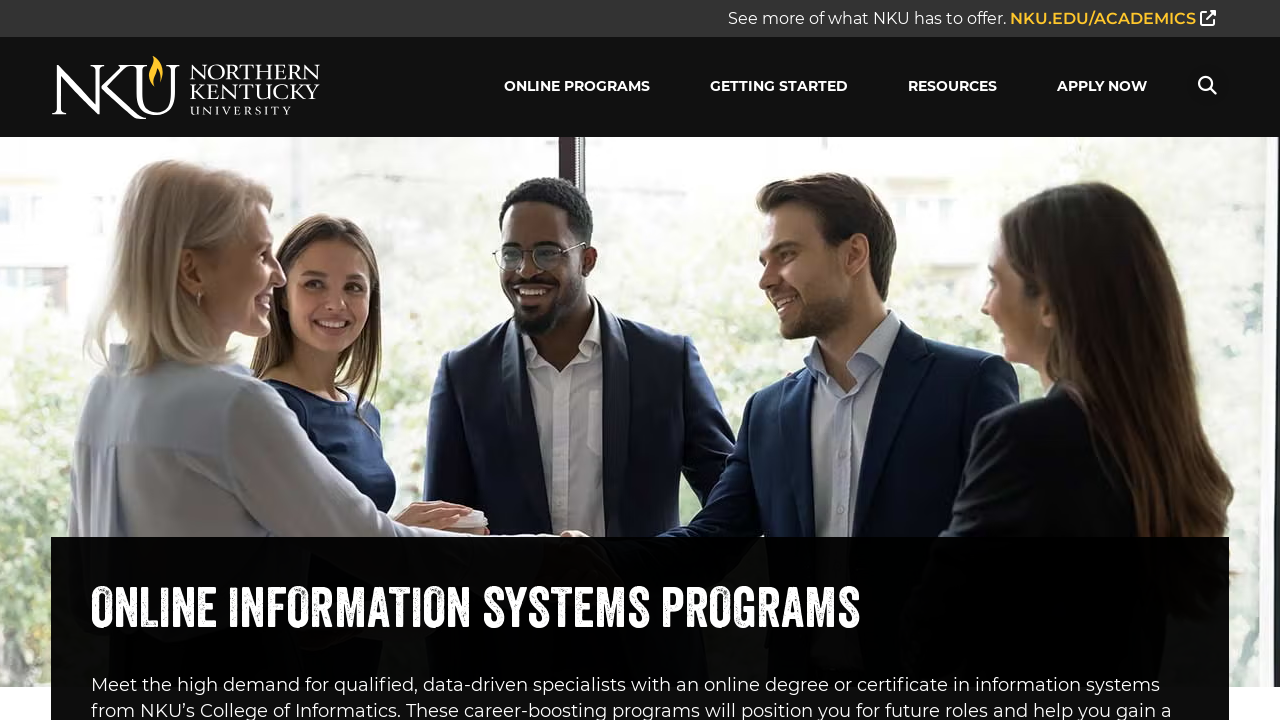

Verified navigation to Informatics Programs landing page at https://onlinedegrees.nku.edu/programs/business/informatics/
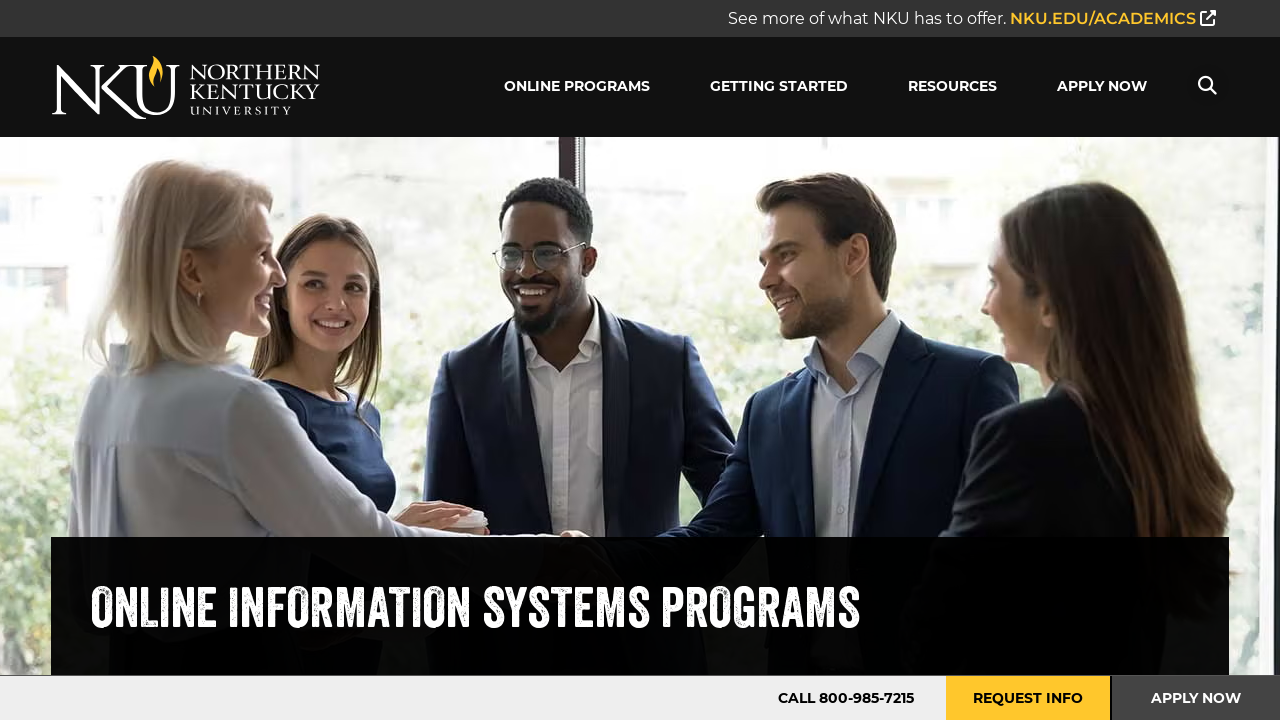

Verified course catalog section is visible on Informatics Programs page
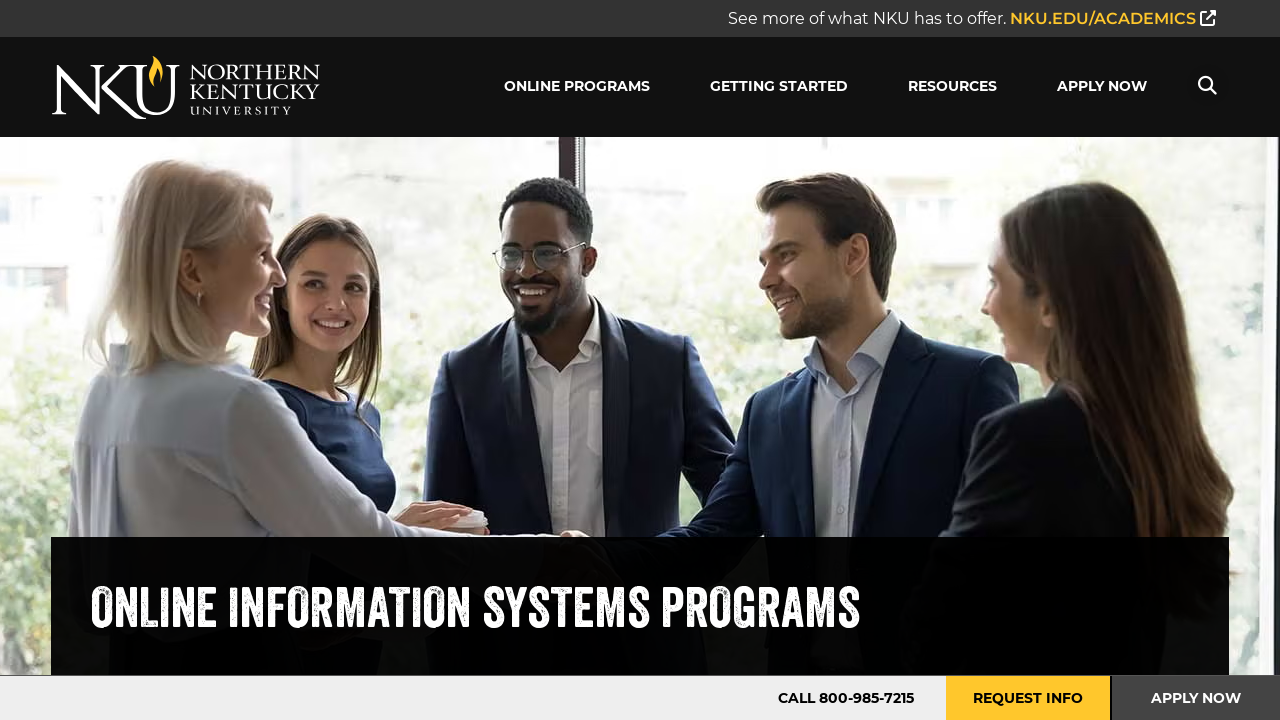

Navigated back to homepage
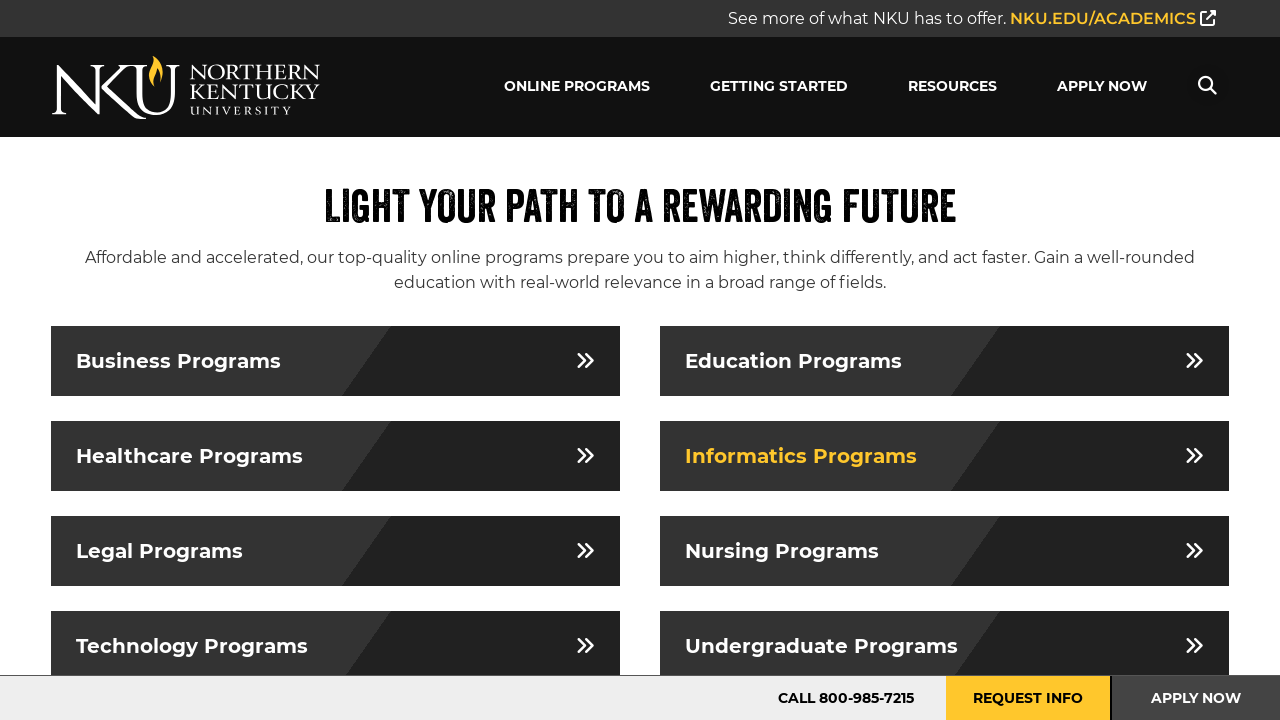

Waited for Legal Programs link to be visible
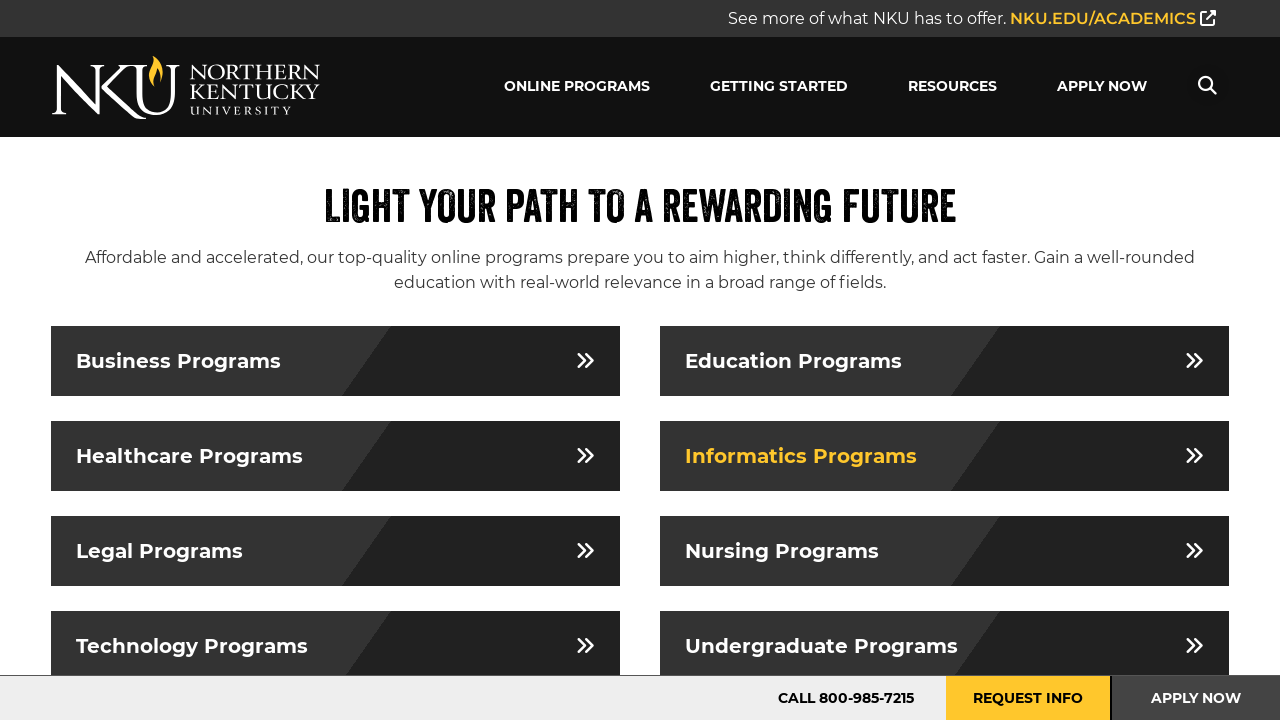

Clicked Legal Programs link at (336, 551) on a[href='/programs/business/master-legal-studies-digital-law-and-technology/'] h3
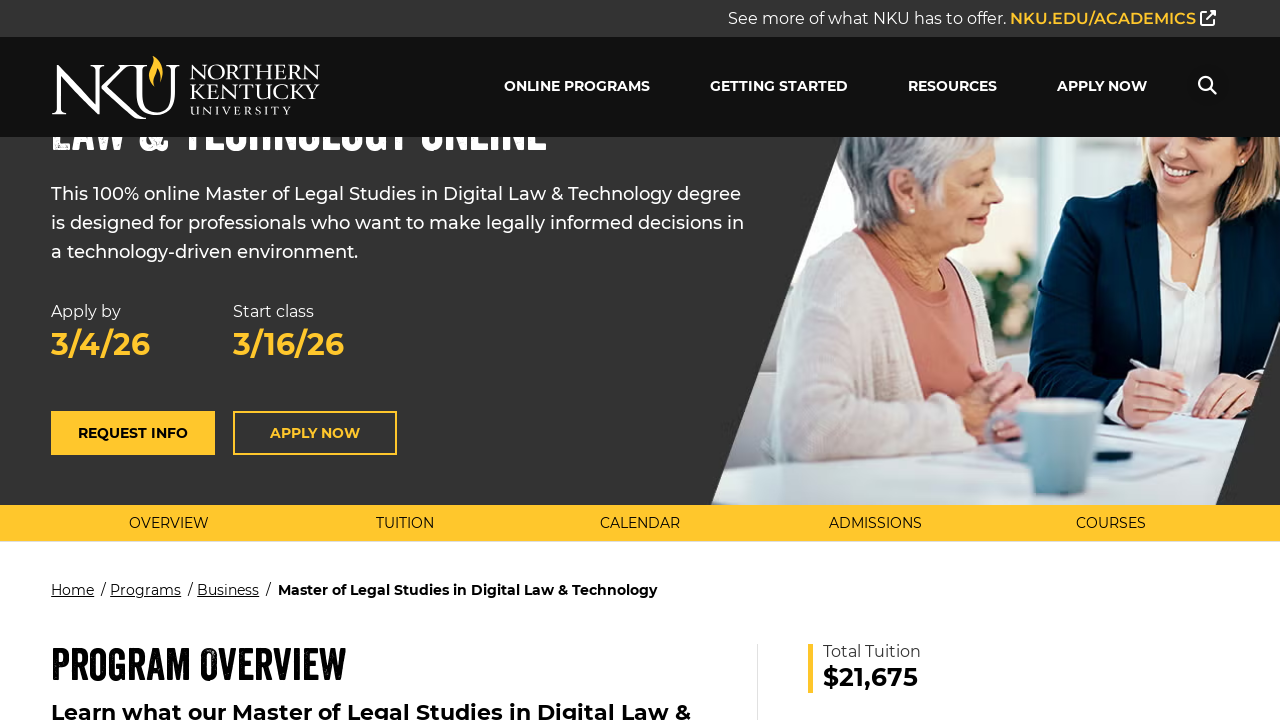

Verified navigation to Legal Programs landing page at https://onlinedegrees.nku.edu/programs/business/master-legal-studies-digital-law-and-technology/
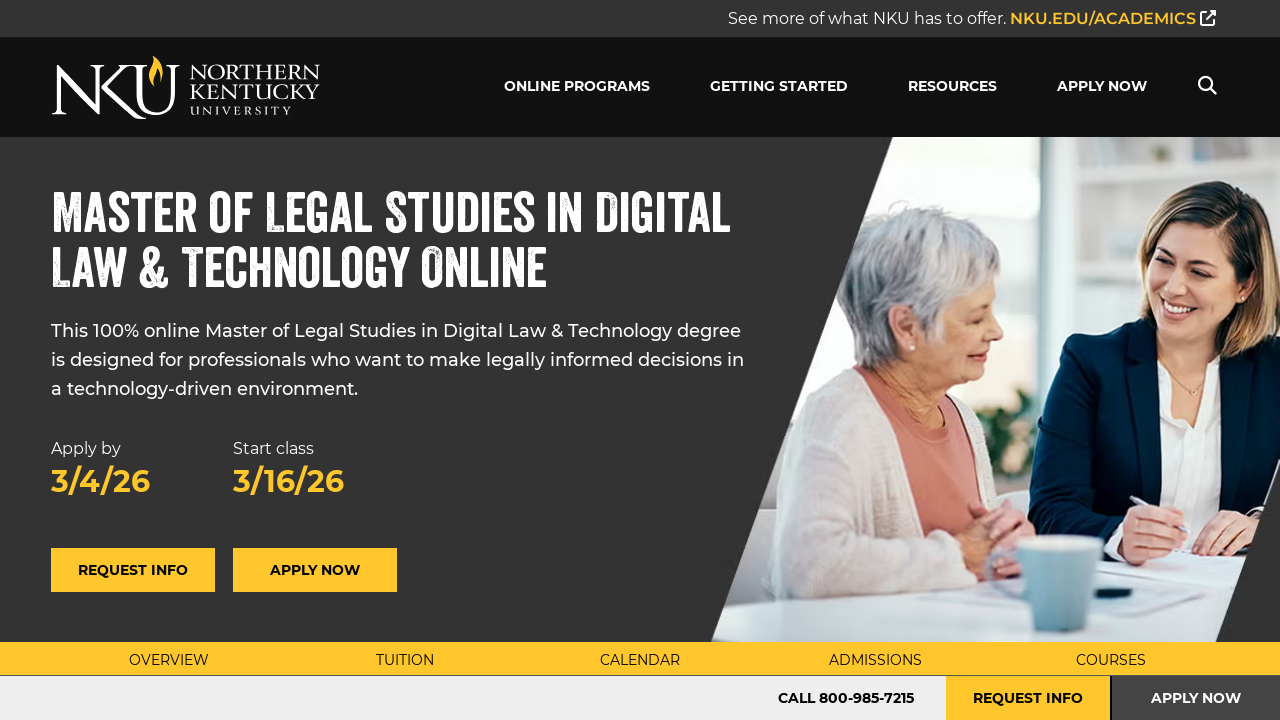

Navigated back to homepage
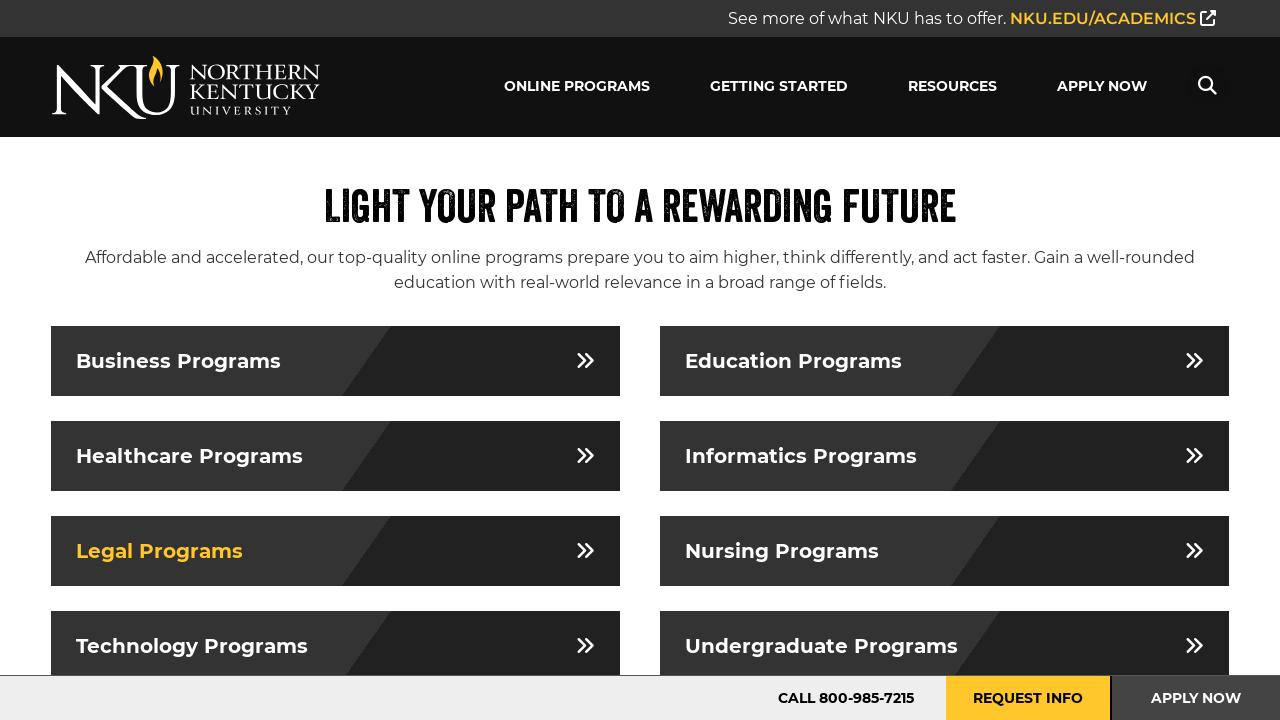

Waited for Nursing Programs link to be visible
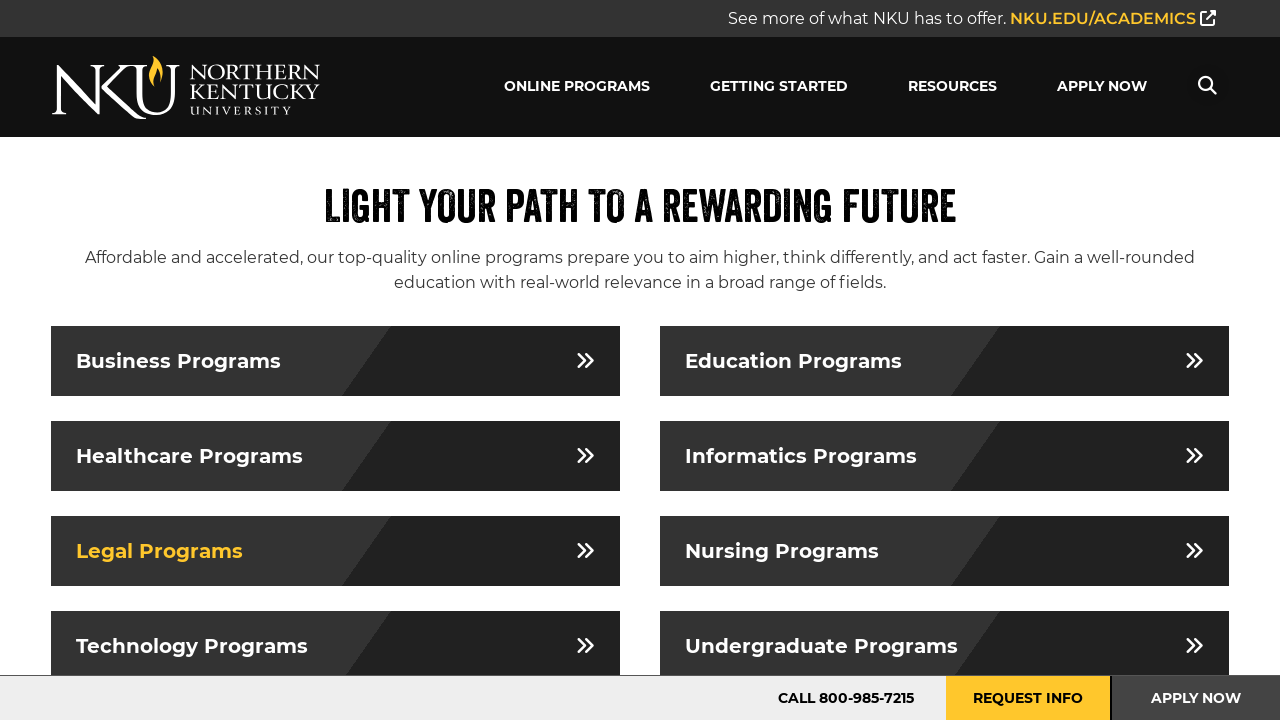

Clicked Nursing Programs link at (944, 551) on a[href='/programs/healthcare/'] h3:has-text('Nursing Programs')
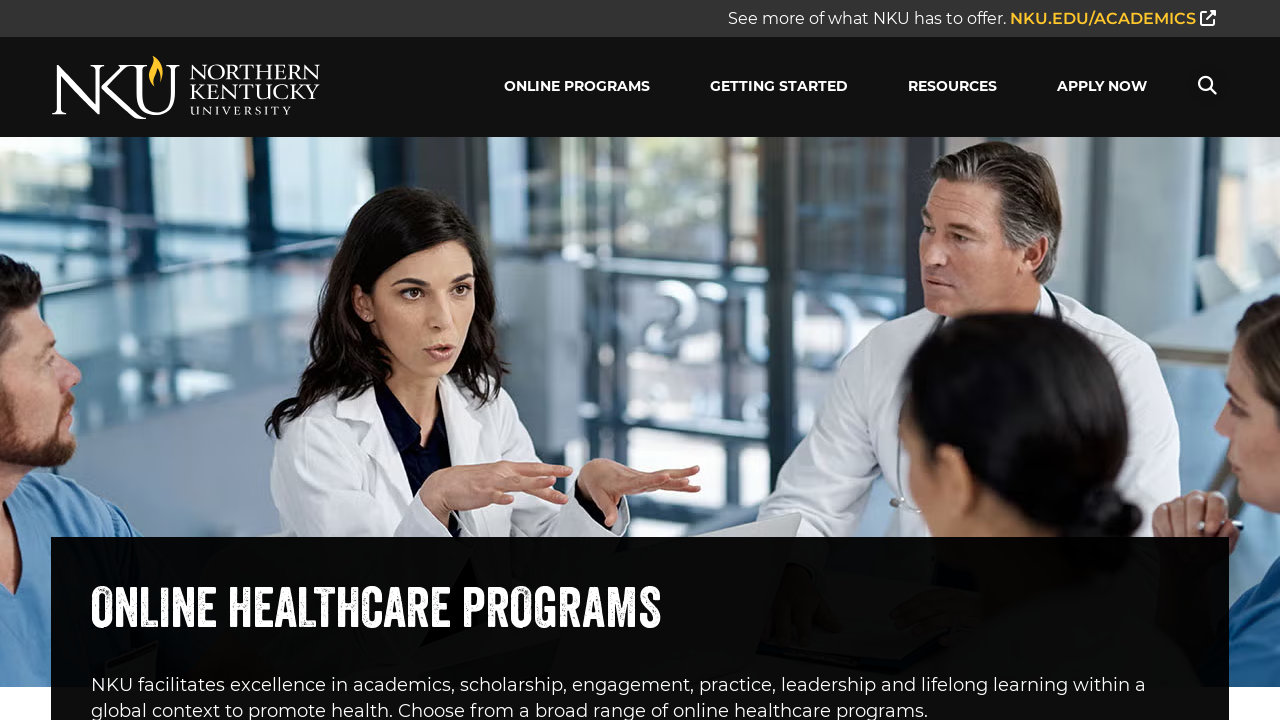

Verified navigation to Nursing Programs landing page at https://onlinedegrees.nku.edu/programs/healthcare/
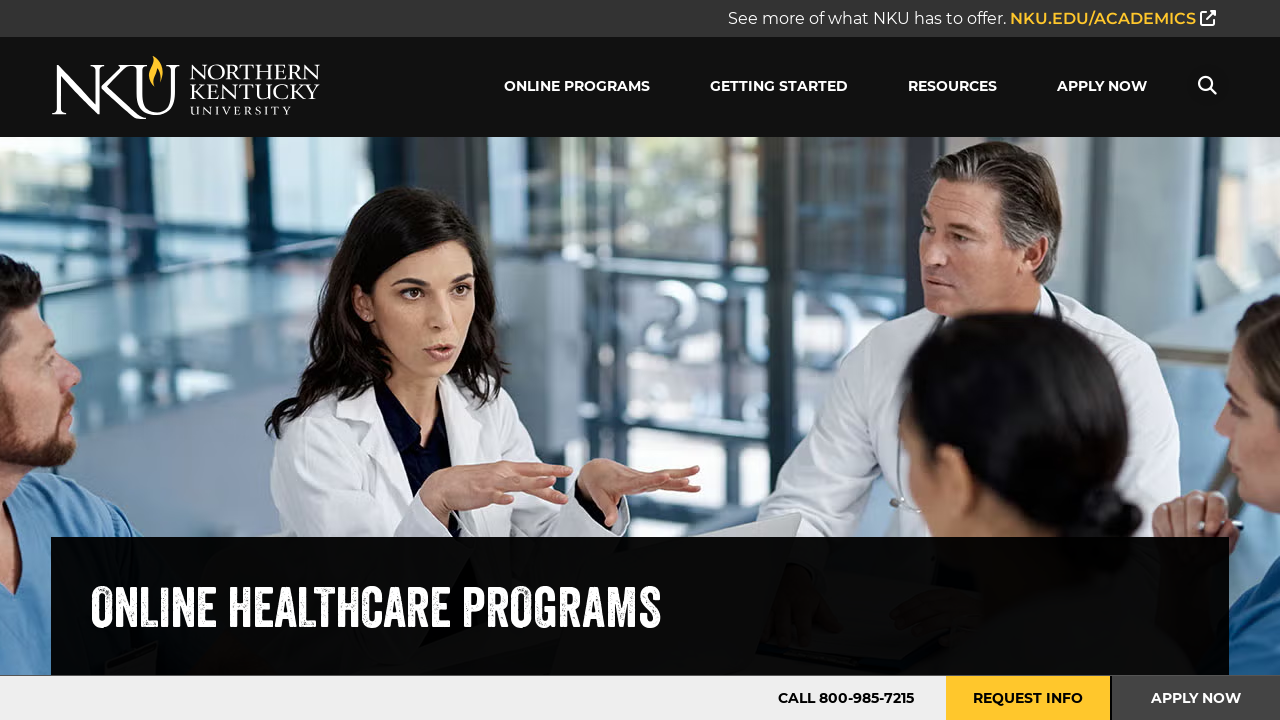

Verified course catalog section is visible on Nursing Programs page
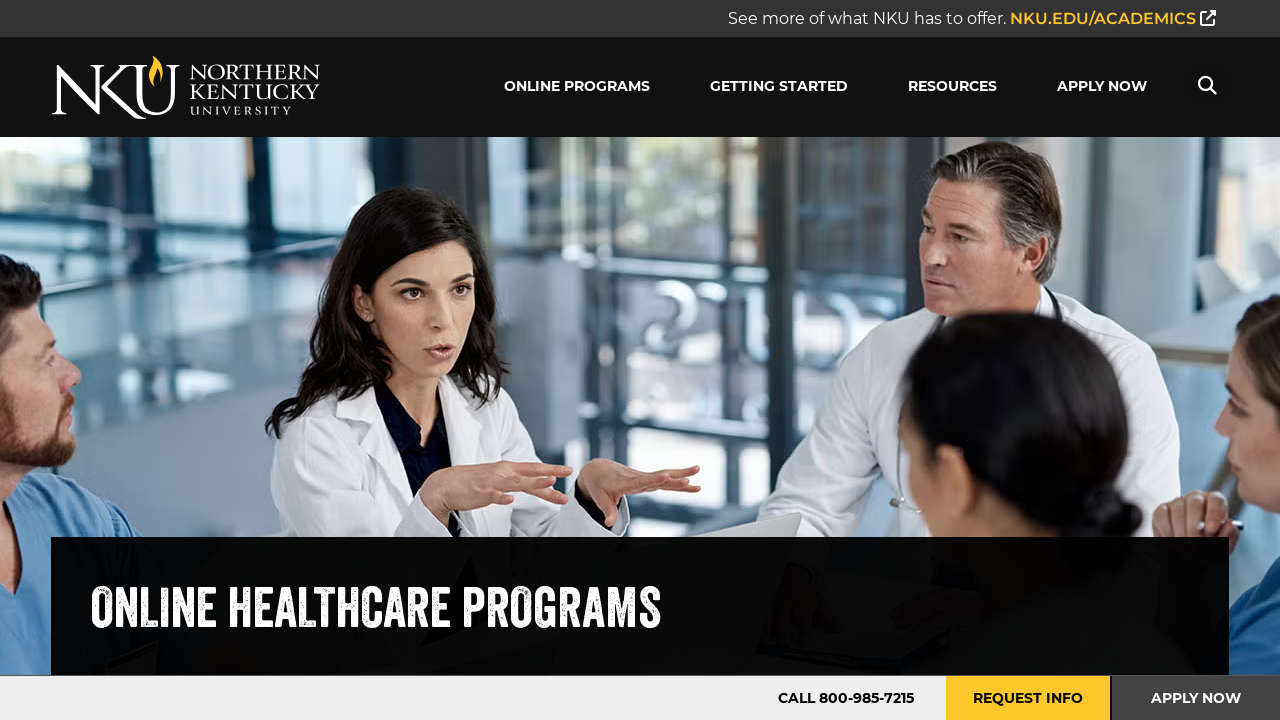

Navigated back to homepage
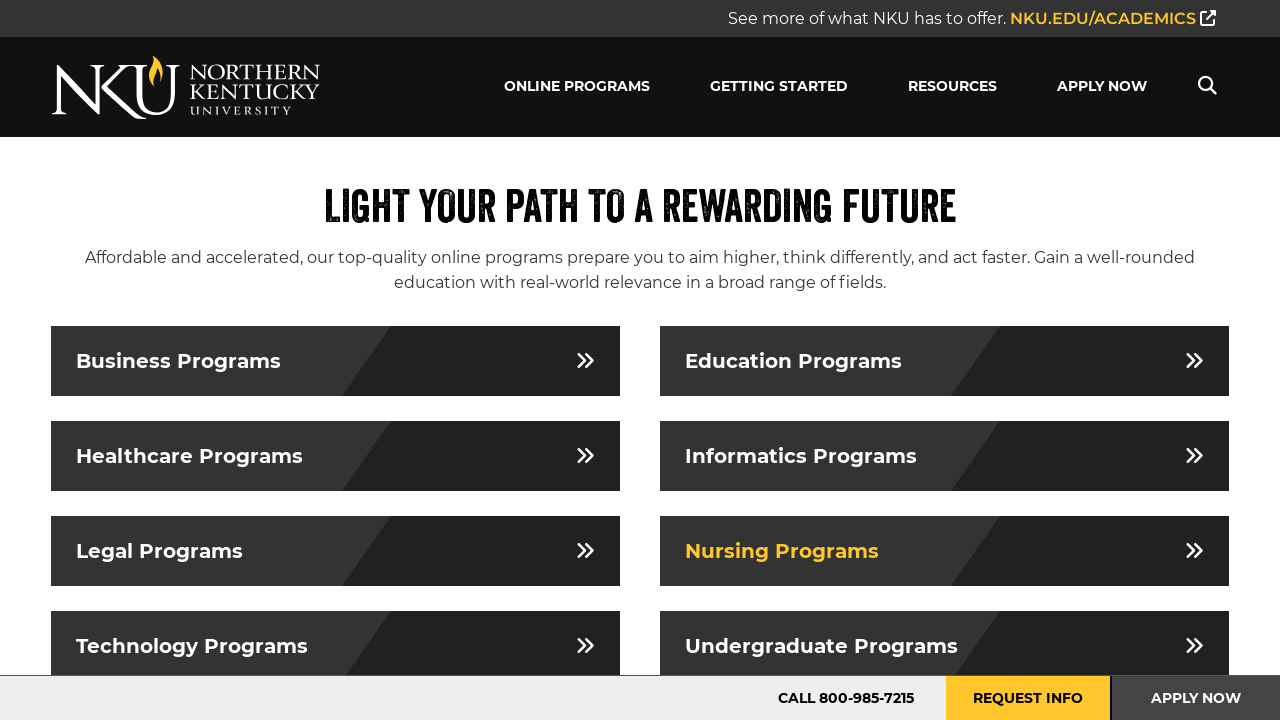

Waited for Technology Programs link to be visible
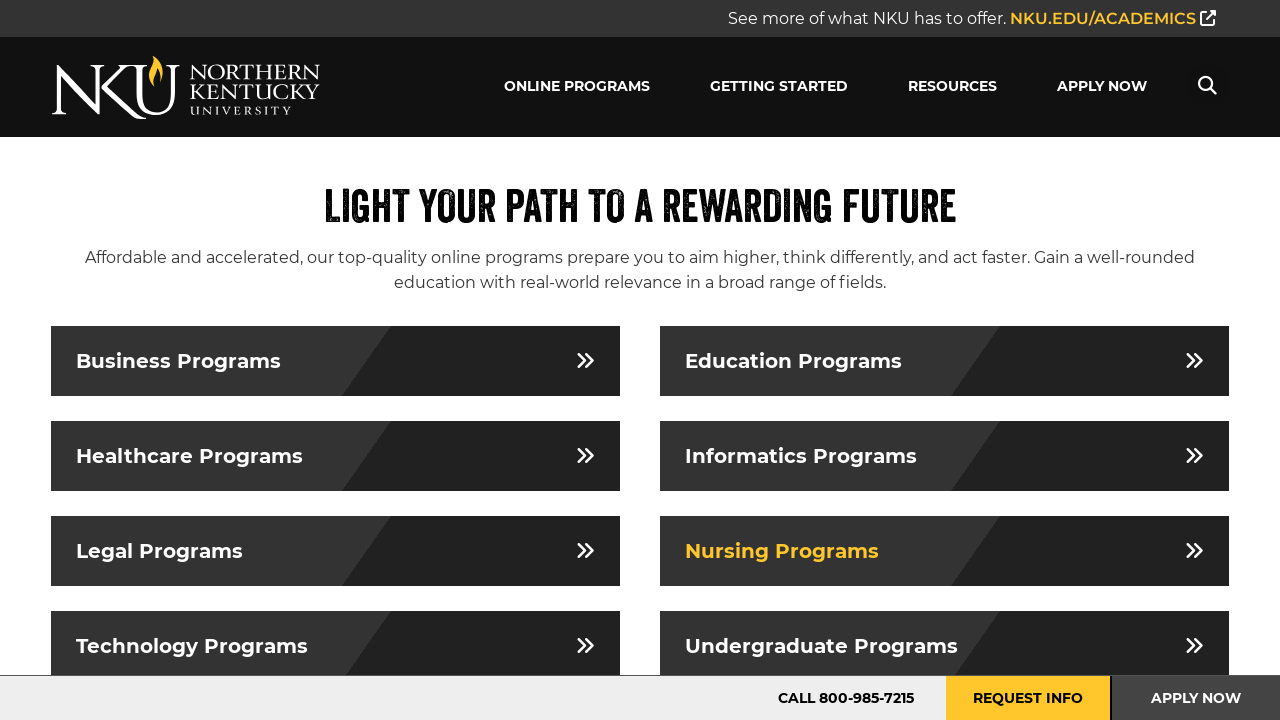

Clicked Technology Programs link at (336, 646) on a[href='/programs/technology/'] h3:has-text('Technology Programs')
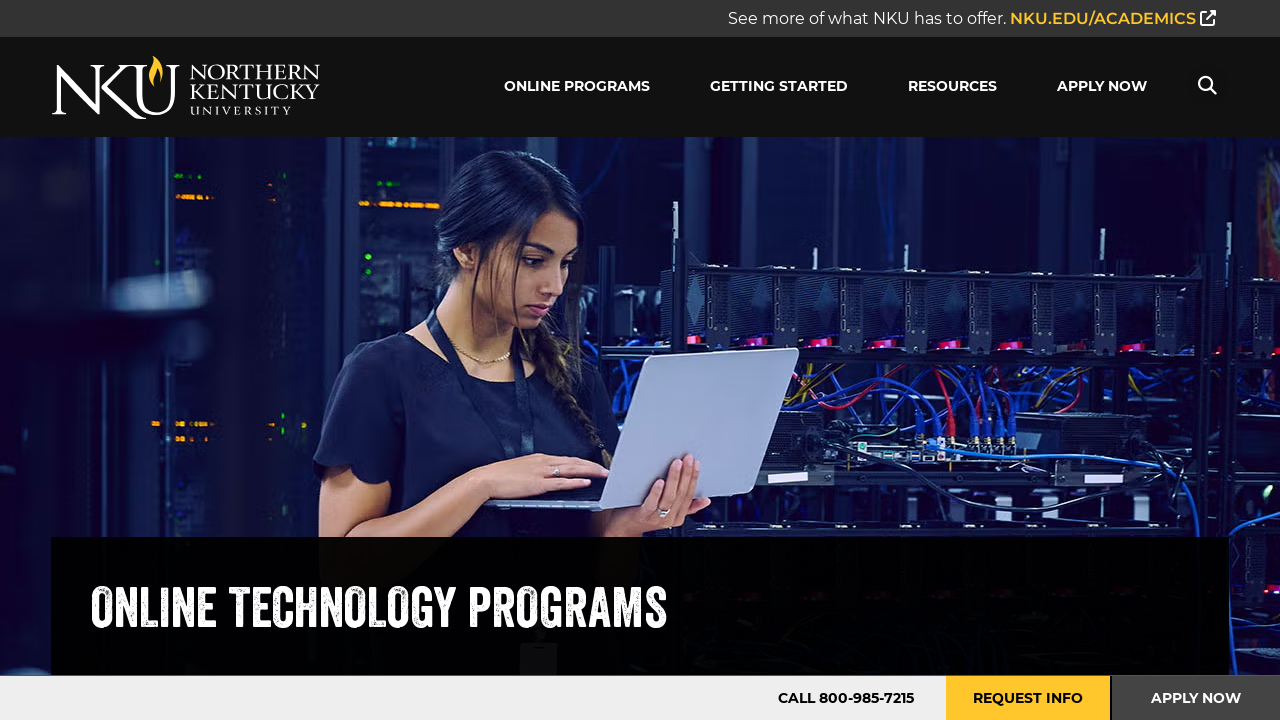

Verified navigation to Technology Programs landing page at https://onlinedegrees.nku.edu/programs/technology/
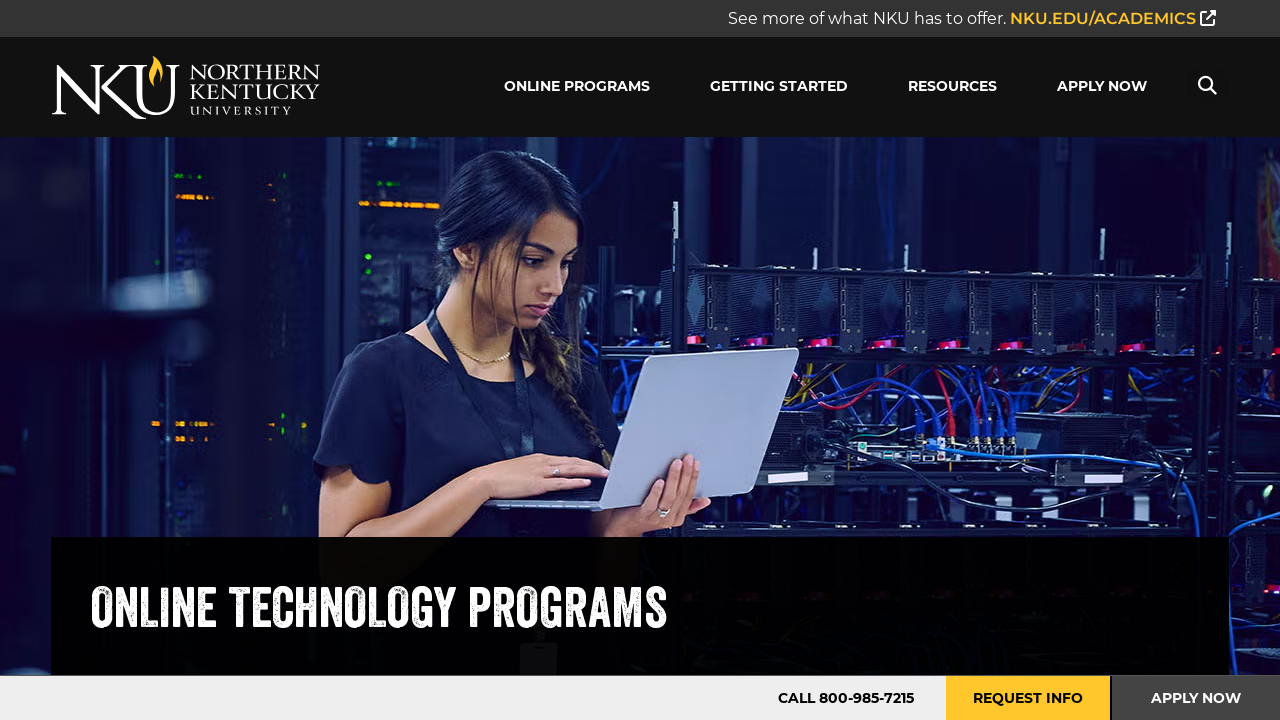

Verified course catalog section is visible on Technology Programs page
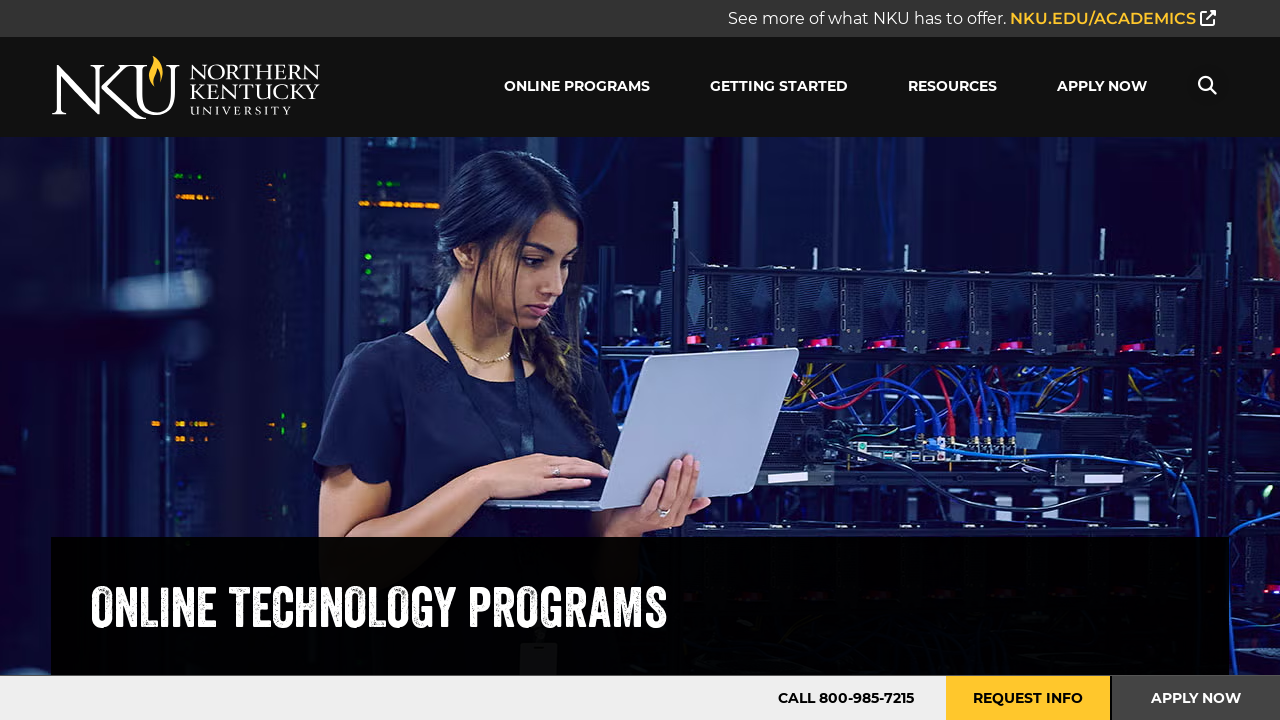

Navigated back to homepage
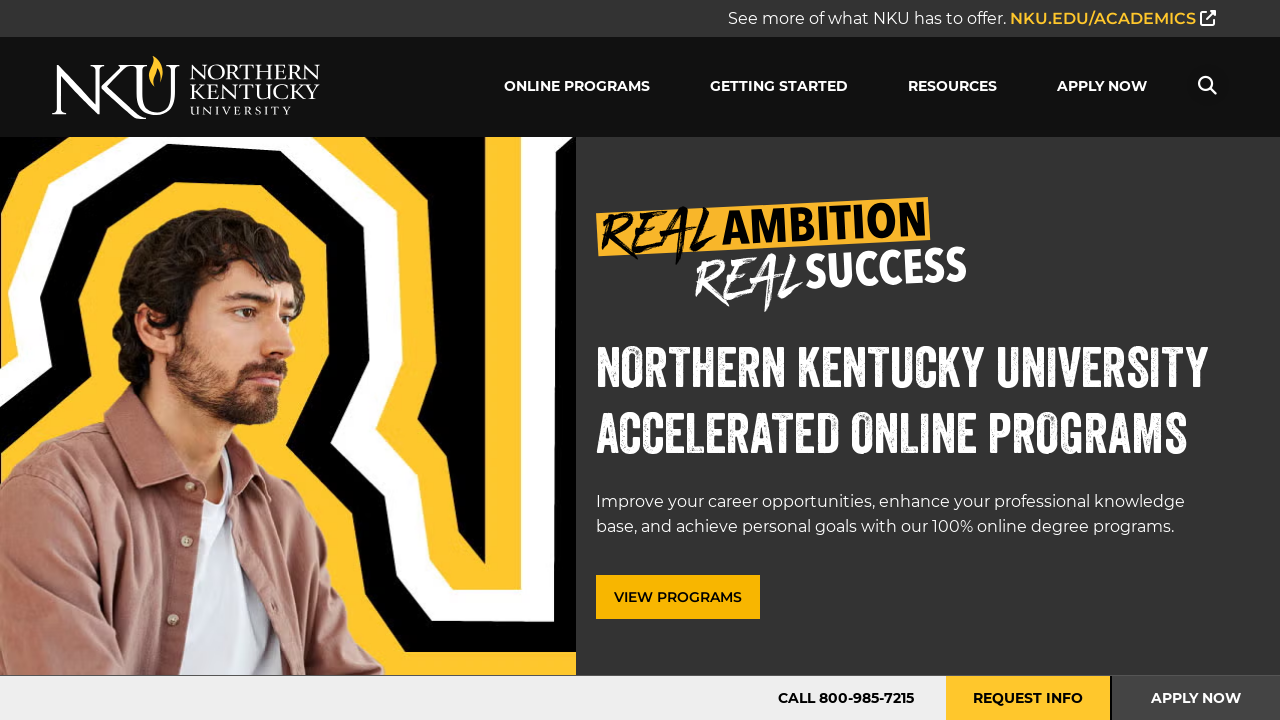

Waited for Undergraduate Programs link to be visible
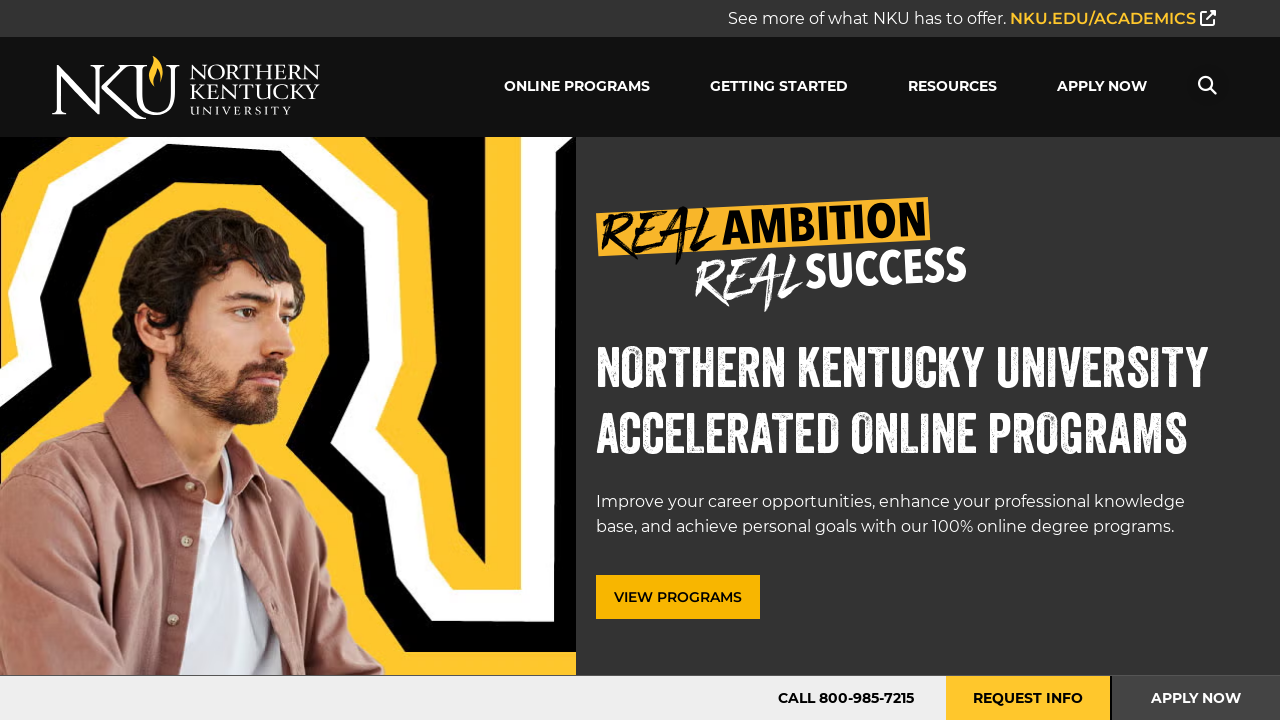

Clicked Undergraduate Programs link at (944, 361) on a[href='/programs/undergraduate/'] h3:has-text('Undergraduate Programs')
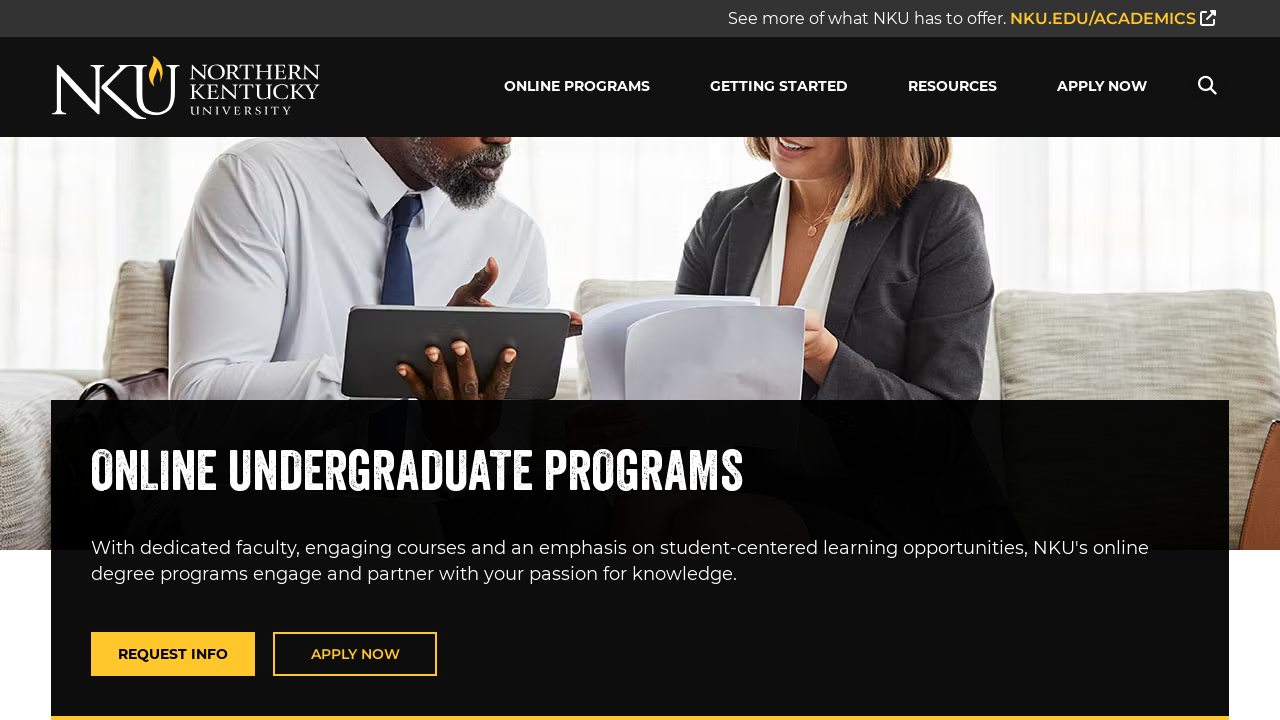

Verified navigation to Undergraduate Programs landing page at https://onlinedegrees.nku.edu/programs/undergraduate/
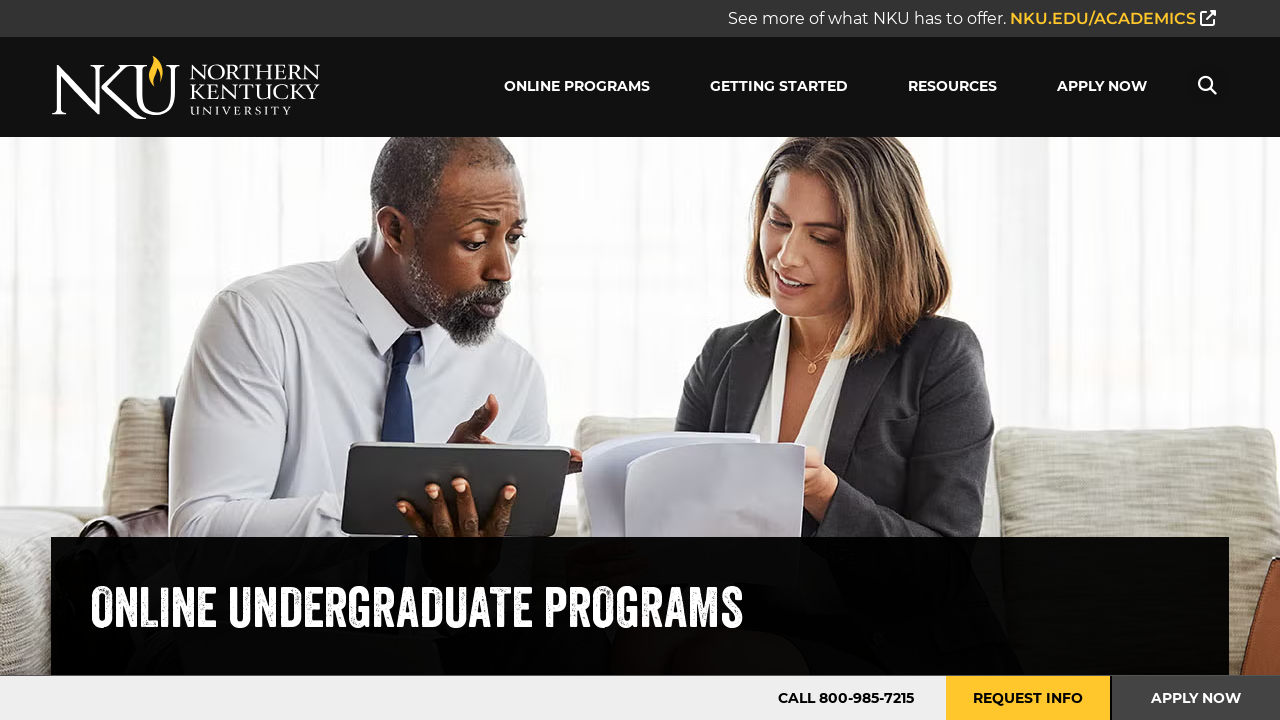

Verified course catalog section is visible on Undergraduate Programs page
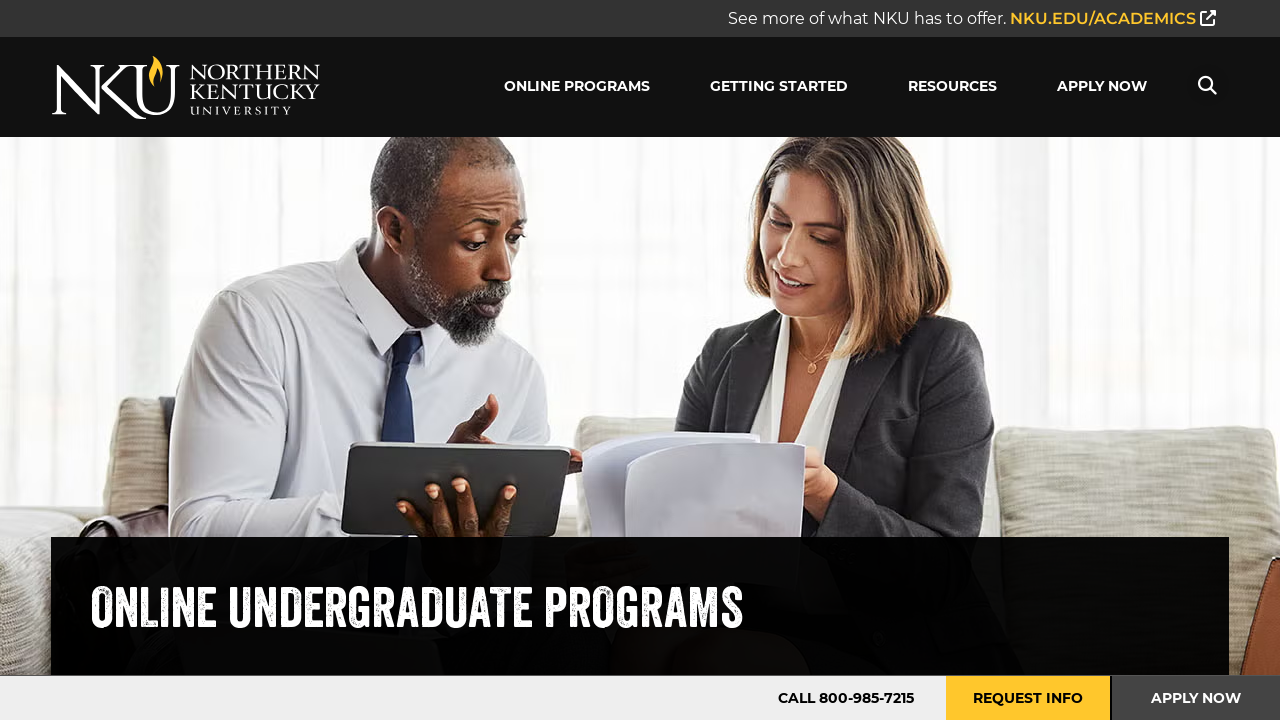

Navigated back to homepage
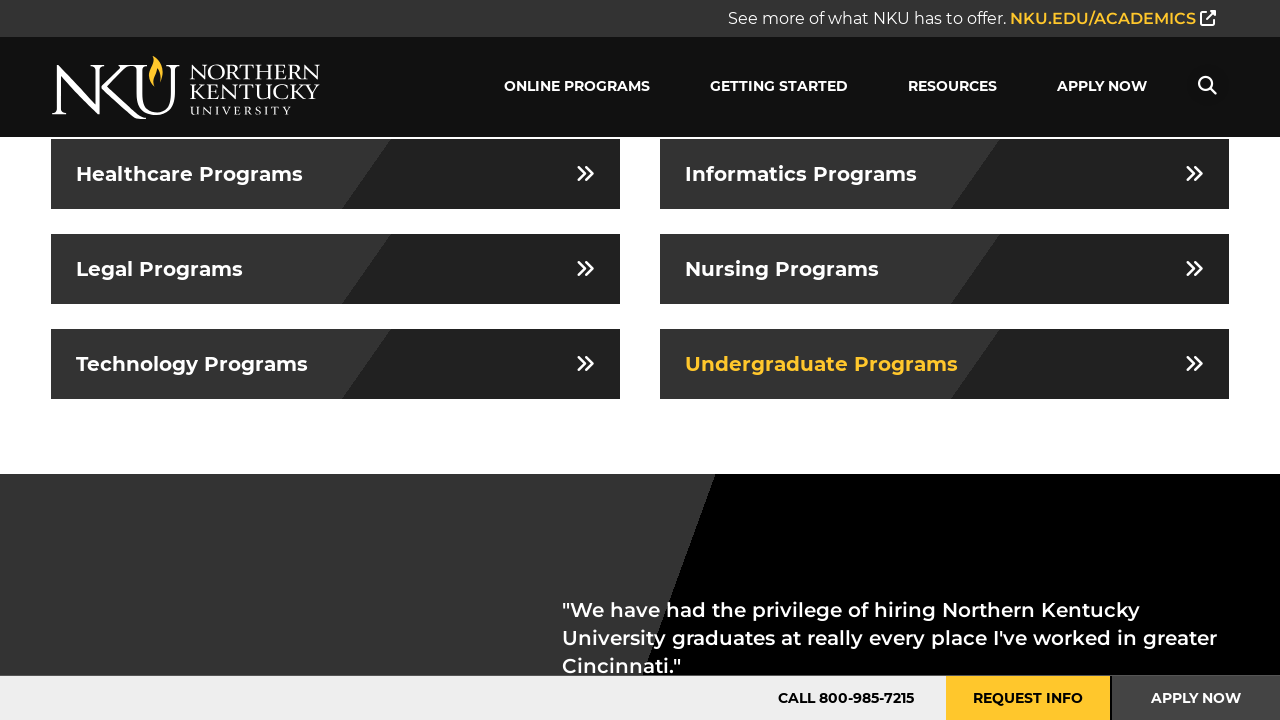

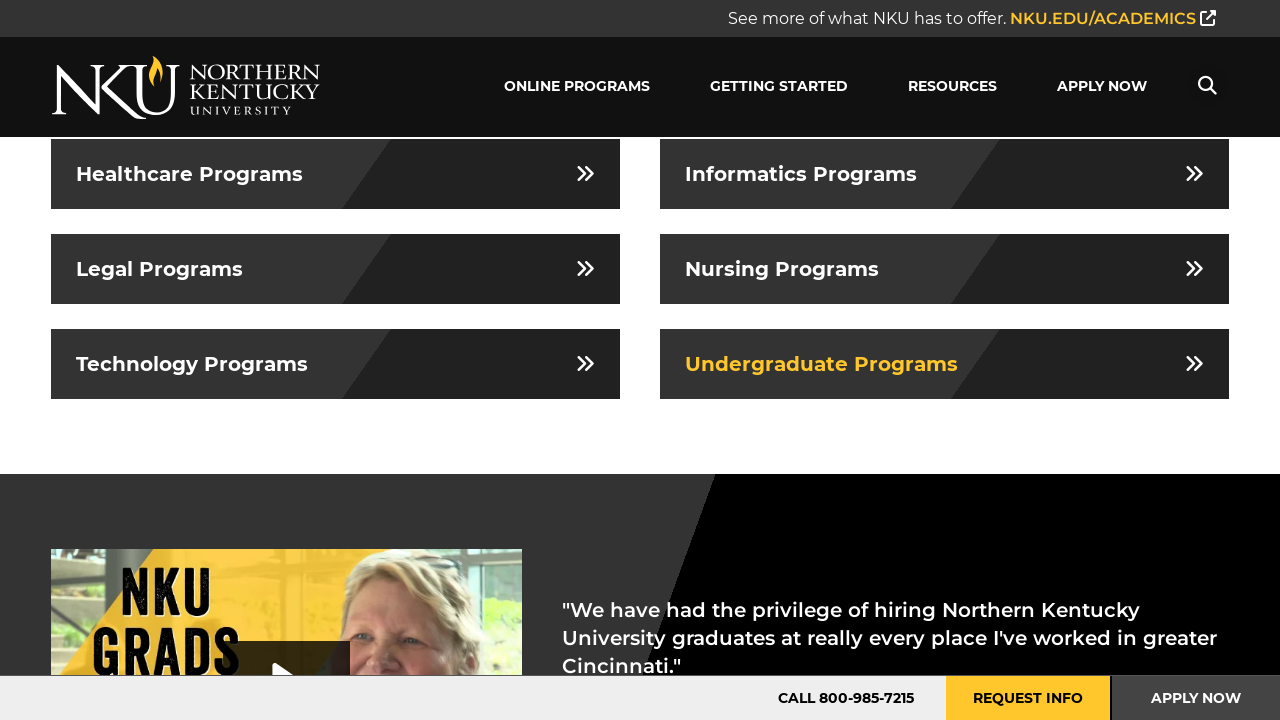